Tests a To-Do application by adding 5 new items to the list and then marking all 10 items as complete by clicking their checkboxes.

Starting URL: https://lambdatest.github.io/sample-todo-app/

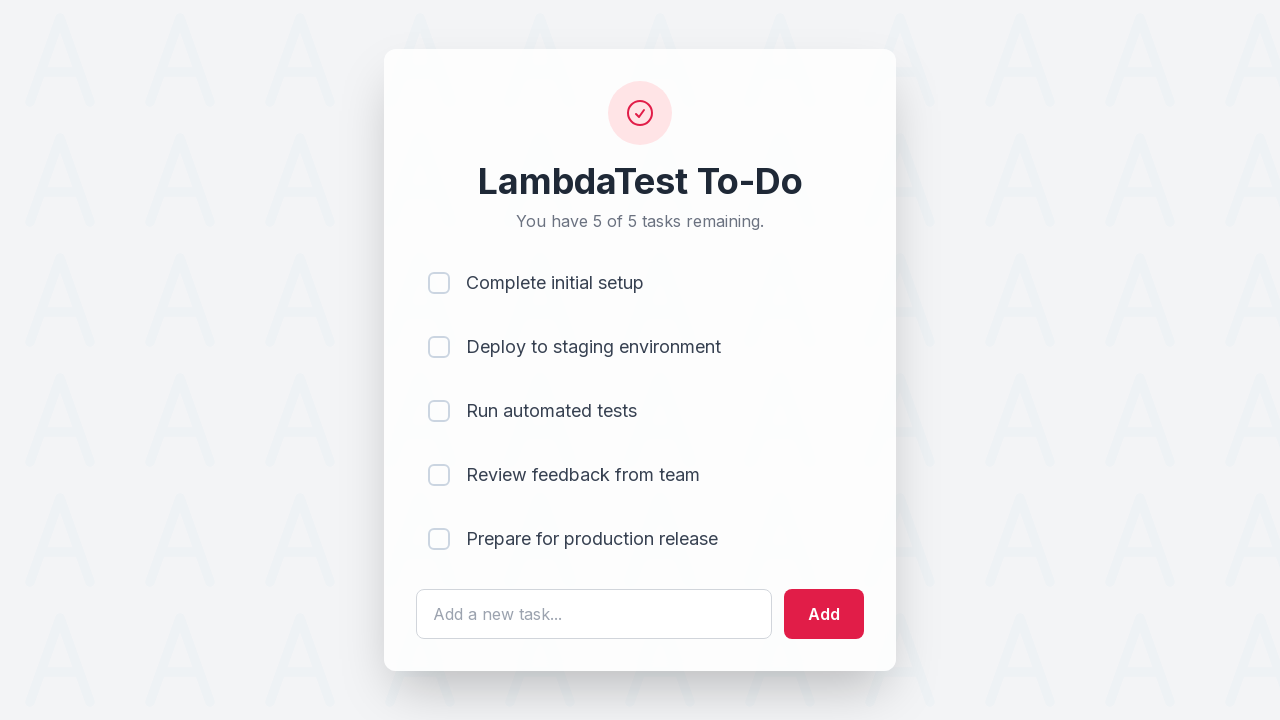

Waited for todo input field to load
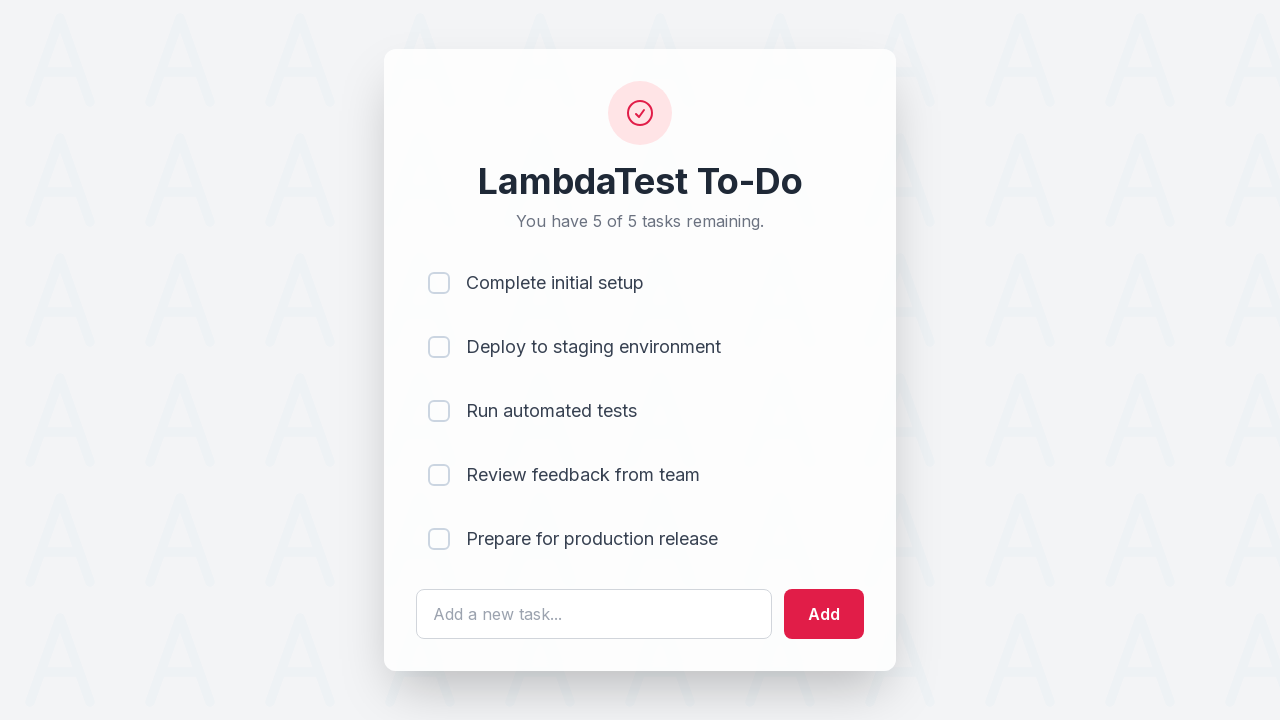

Clicked todo input field to add item 1 at (594, 614) on #sampletodotext
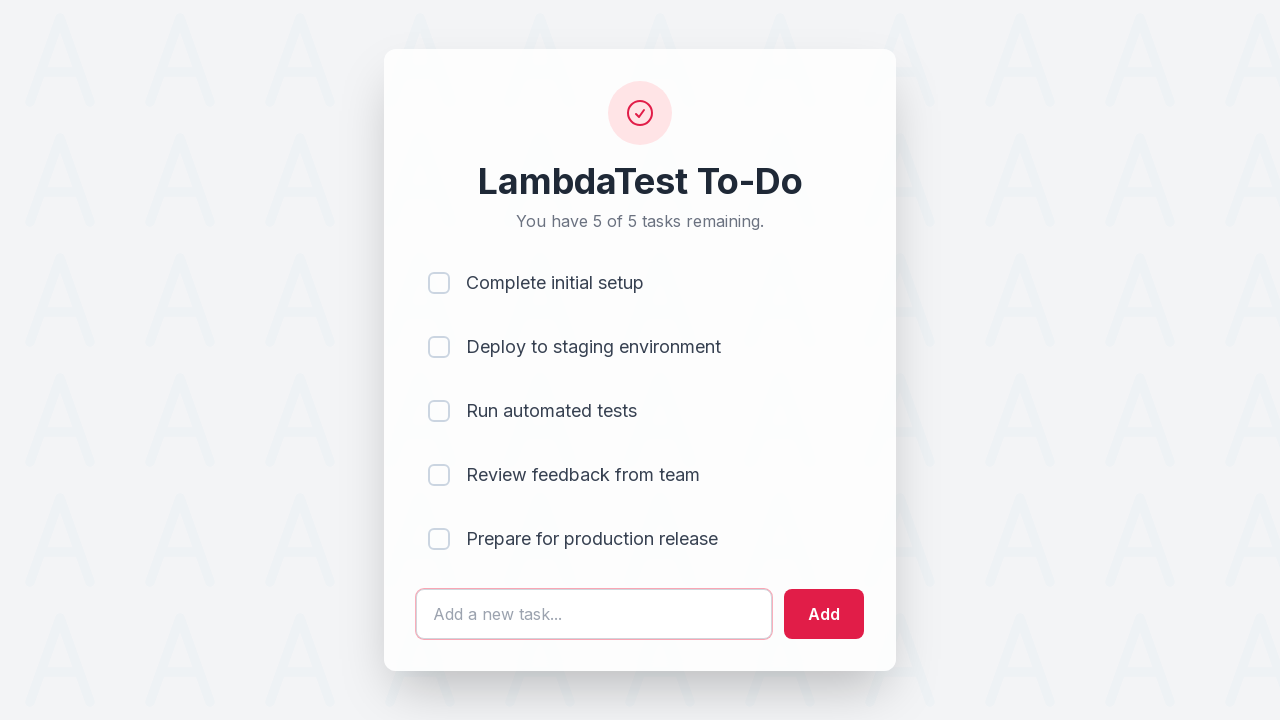

Filled input field with 'Adding a new item 1' on #sampletodotext
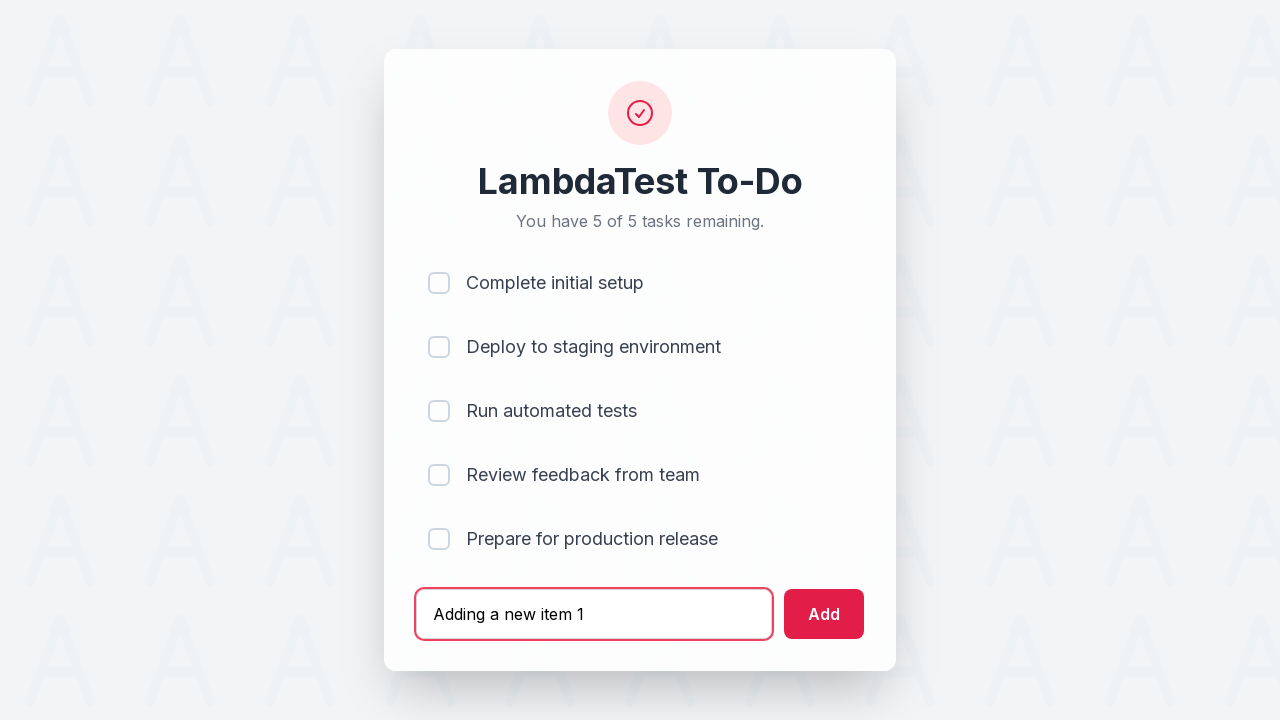

Pressed Enter to add item 1 to the list on #sampletodotext
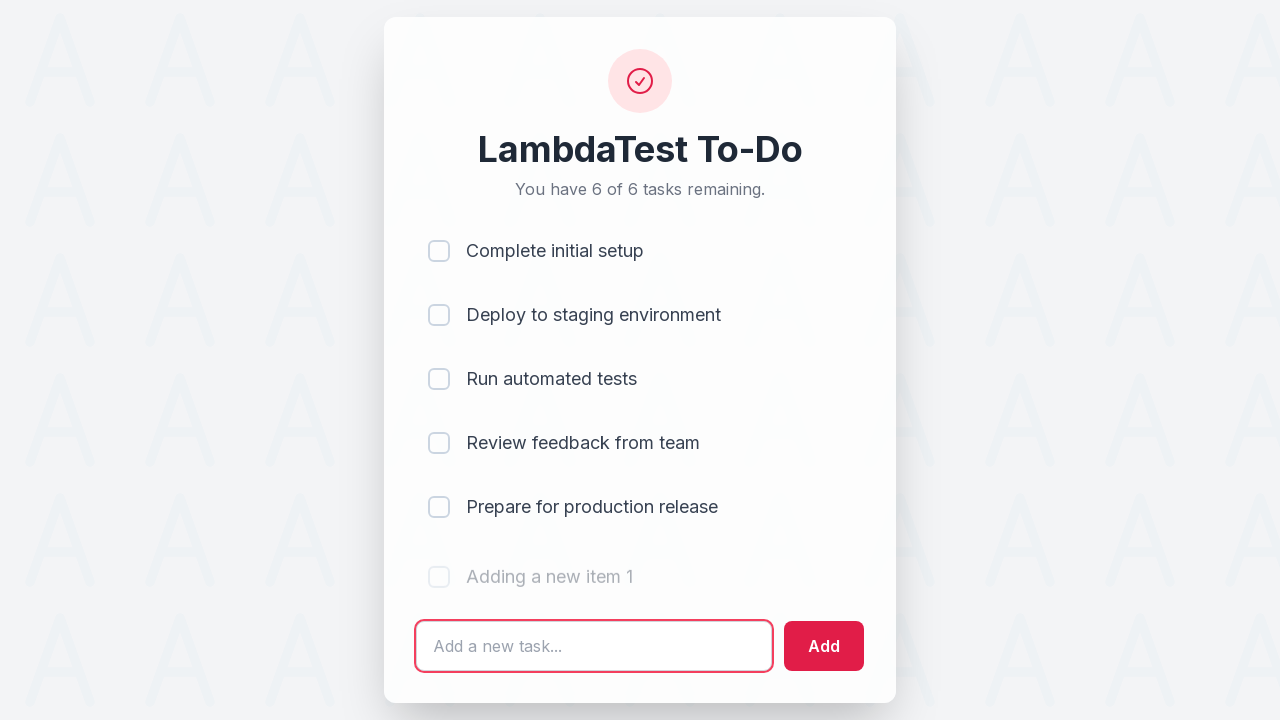

Waited 500ms for item 1 to be added
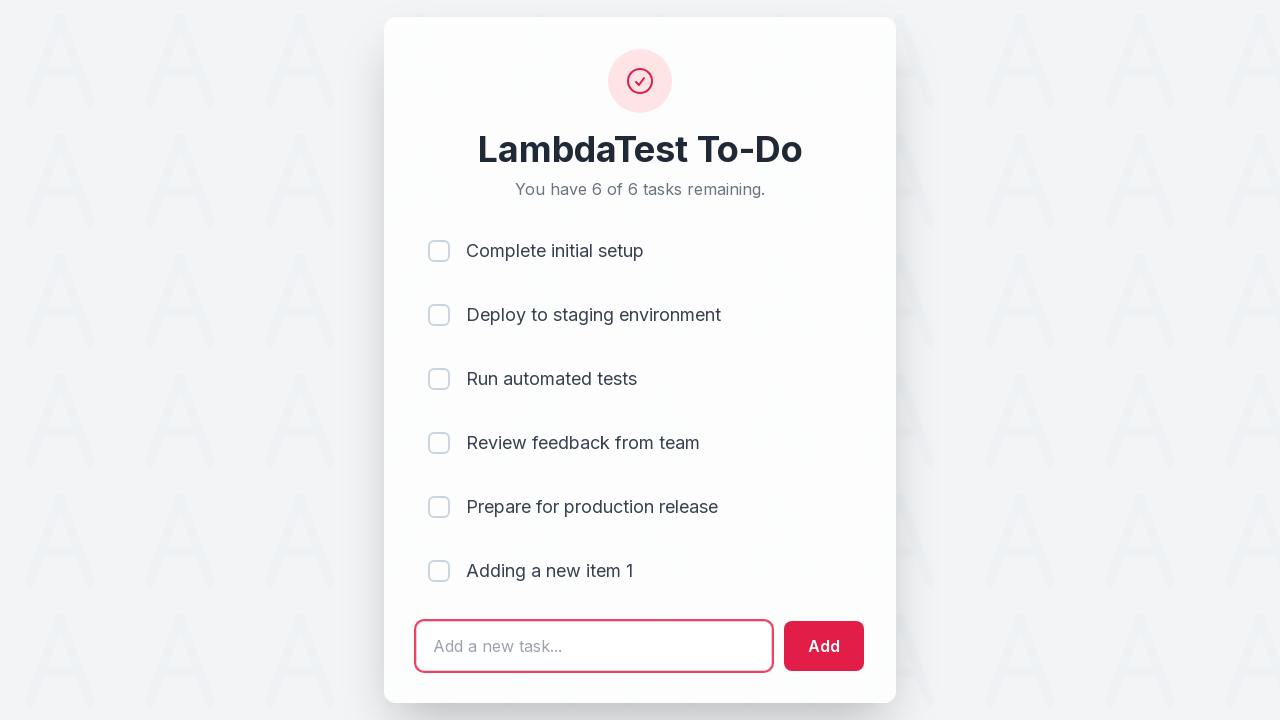

Clicked todo input field to add item 2 at (594, 646) on #sampletodotext
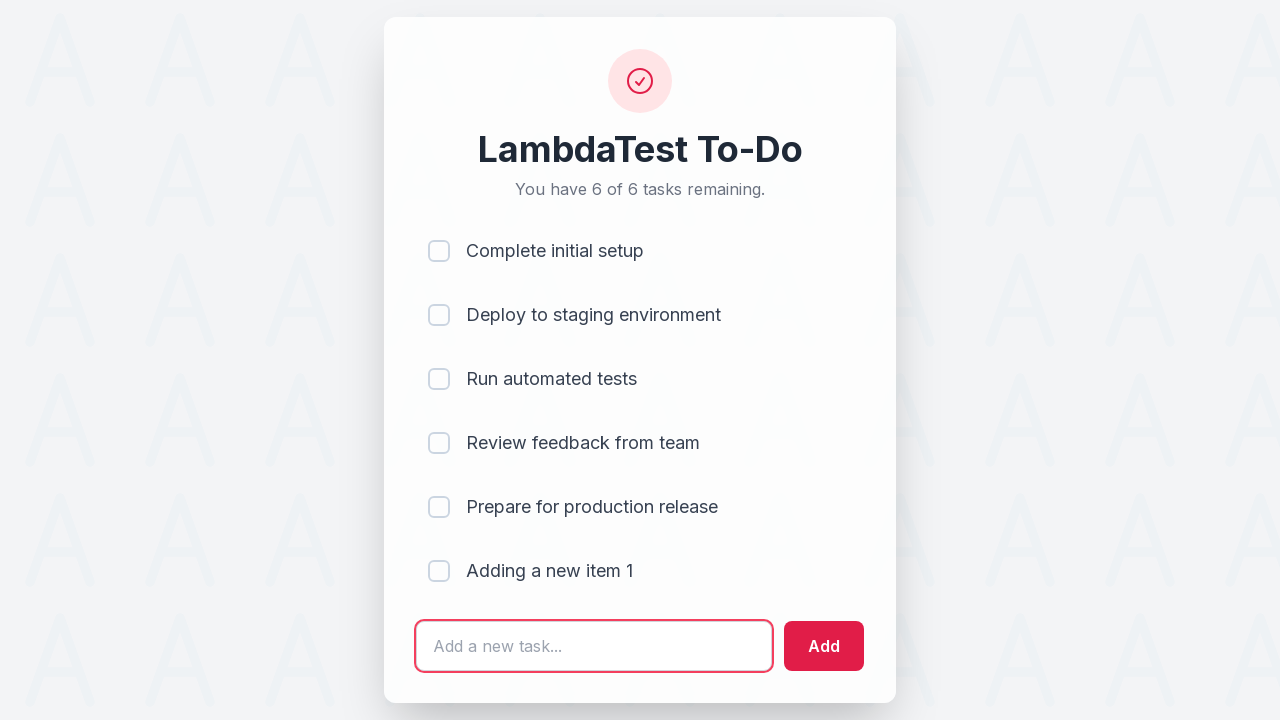

Filled input field with 'Adding a new item 2' on #sampletodotext
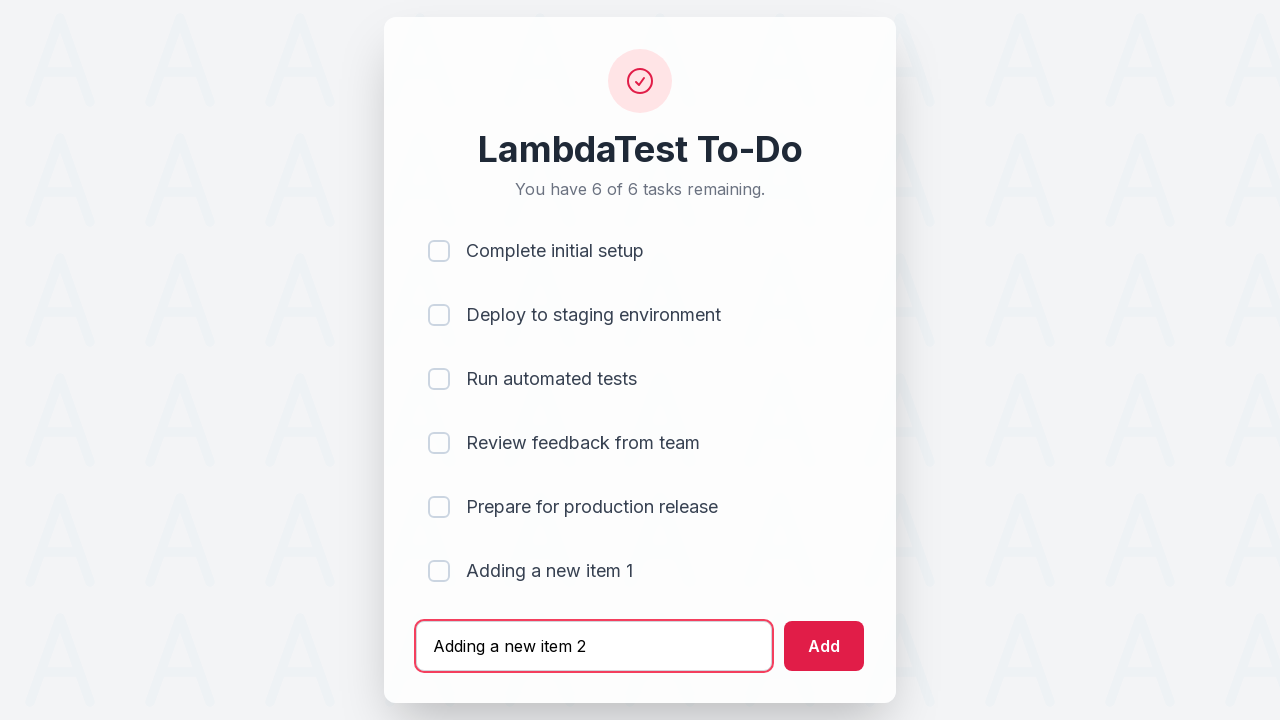

Pressed Enter to add item 2 to the list on #sampletodotext
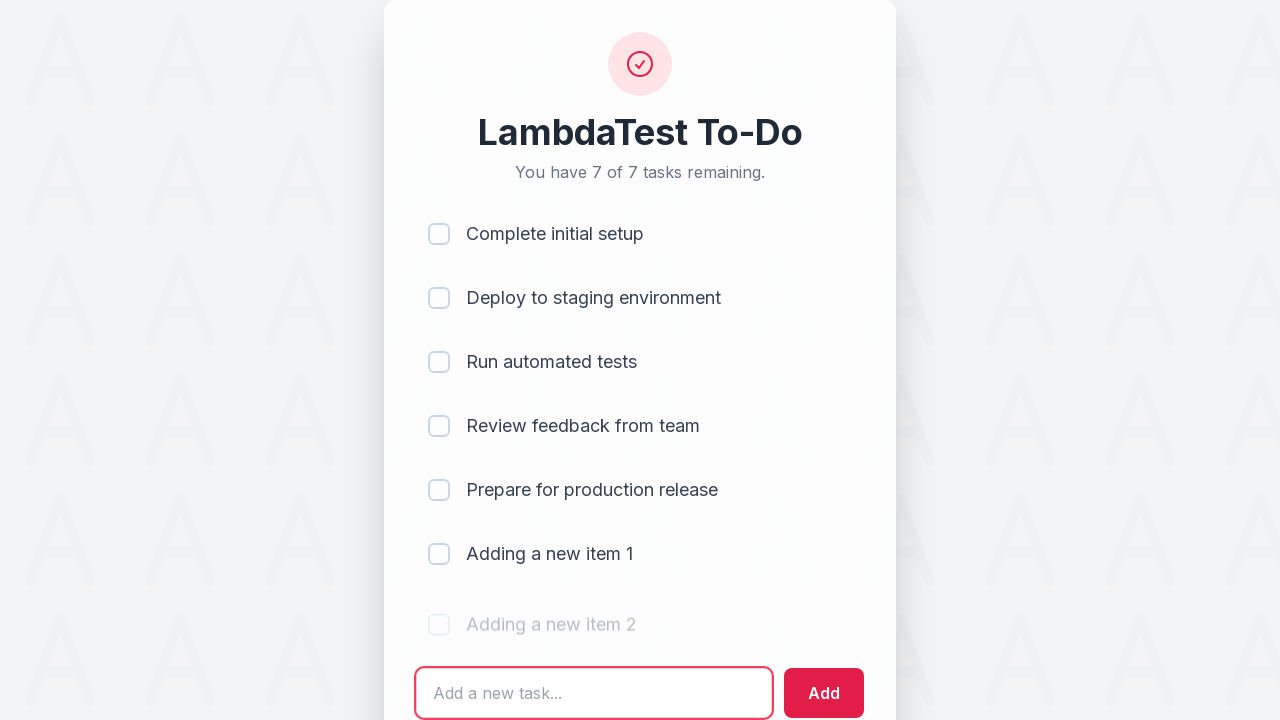

Waited 500ms for item 2 to be added
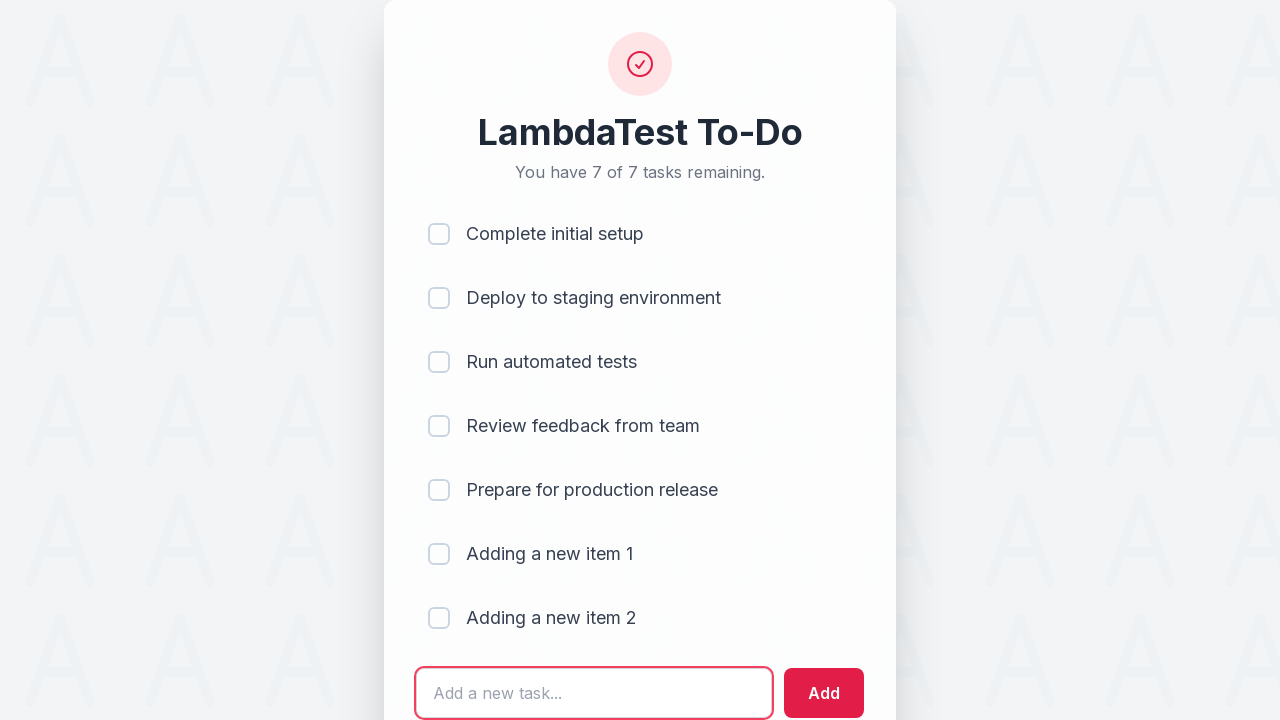

Clicked todo input field to add item 3 at (594, 693) on #sampletodotext
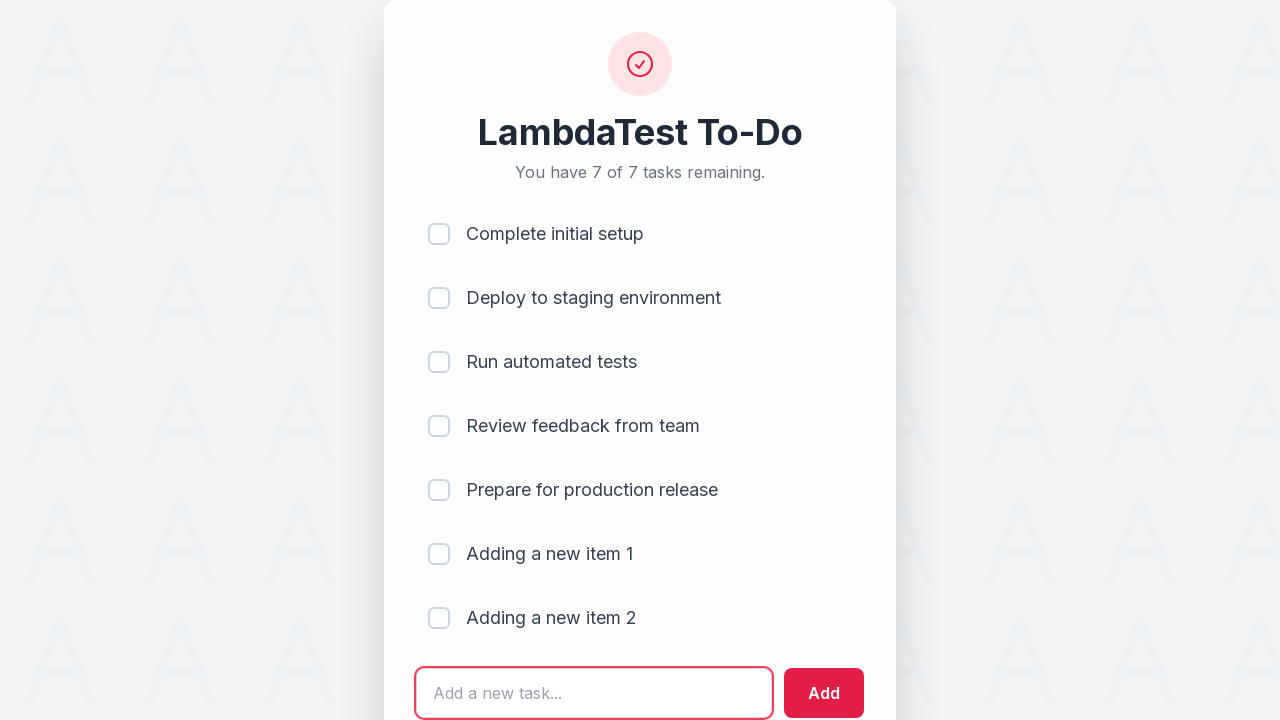

Filled input field with 'Adding a new item 3' on #sampletodotext
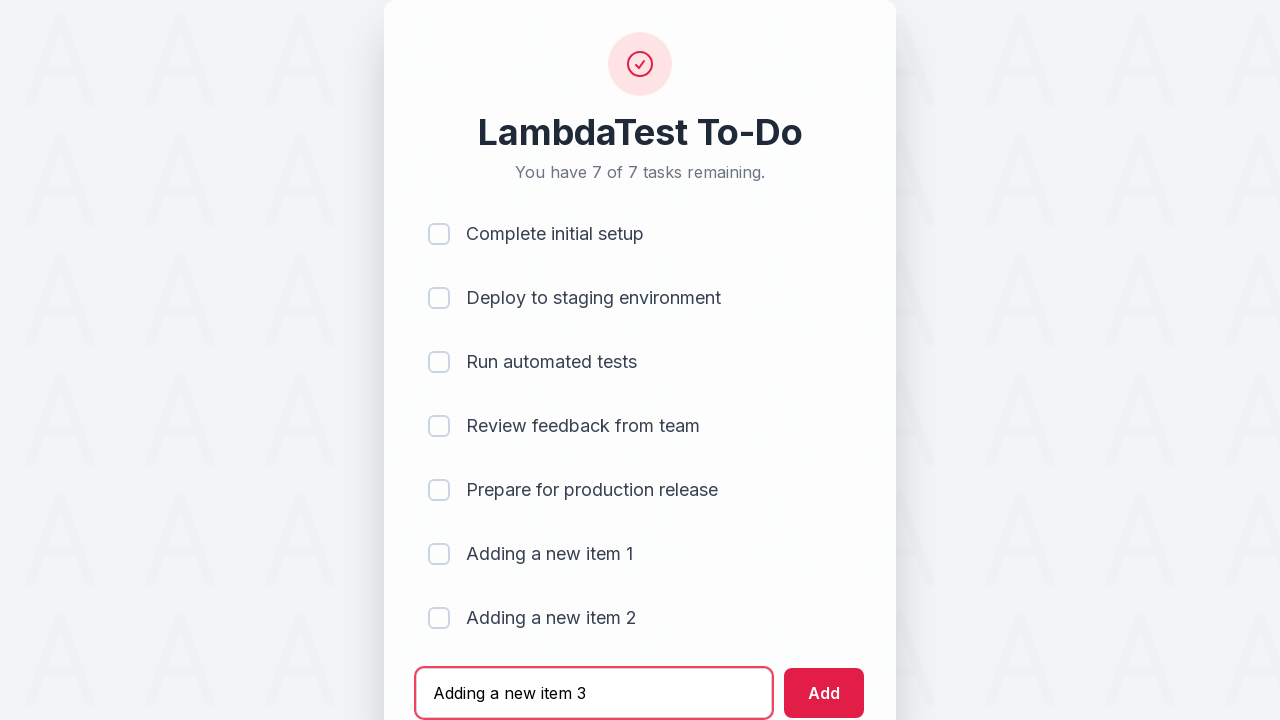

Pressed Enter to add item 3 to the list on #sampletodotext
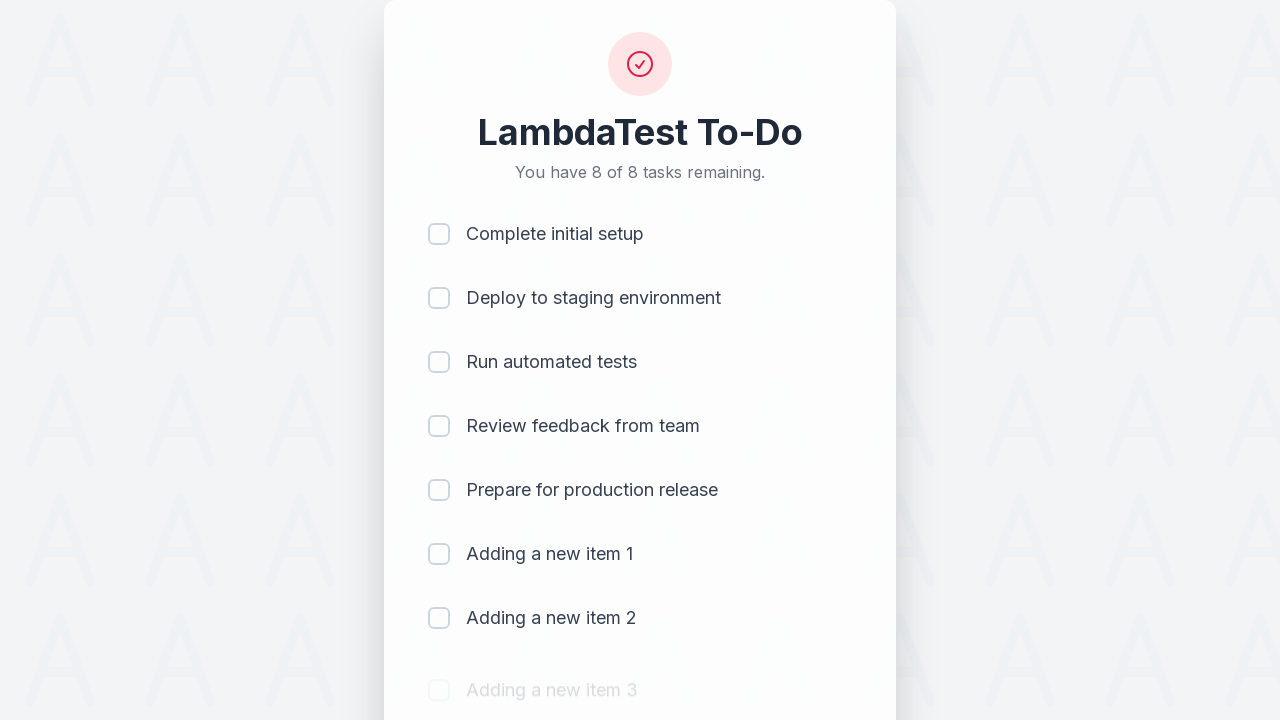

Waited 500ms for item 3 to be added
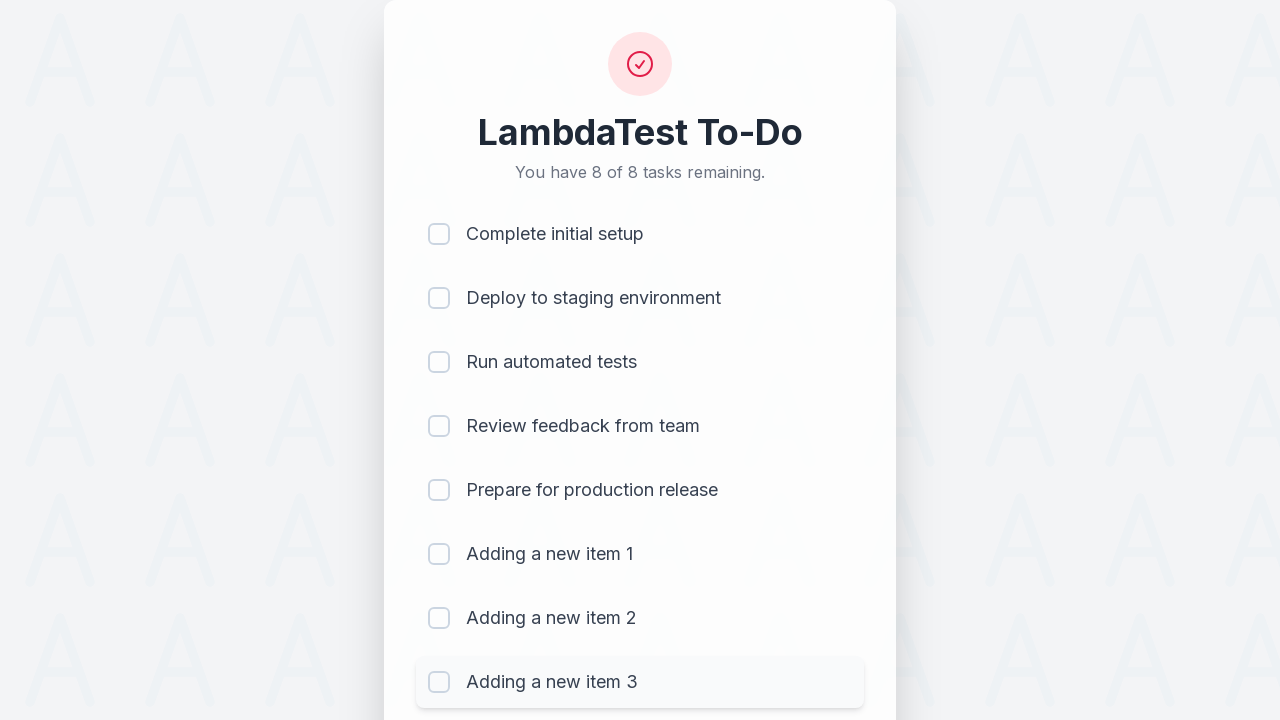

Clicked todo input field to add item 4 at (594, 663) on #sampletodotext
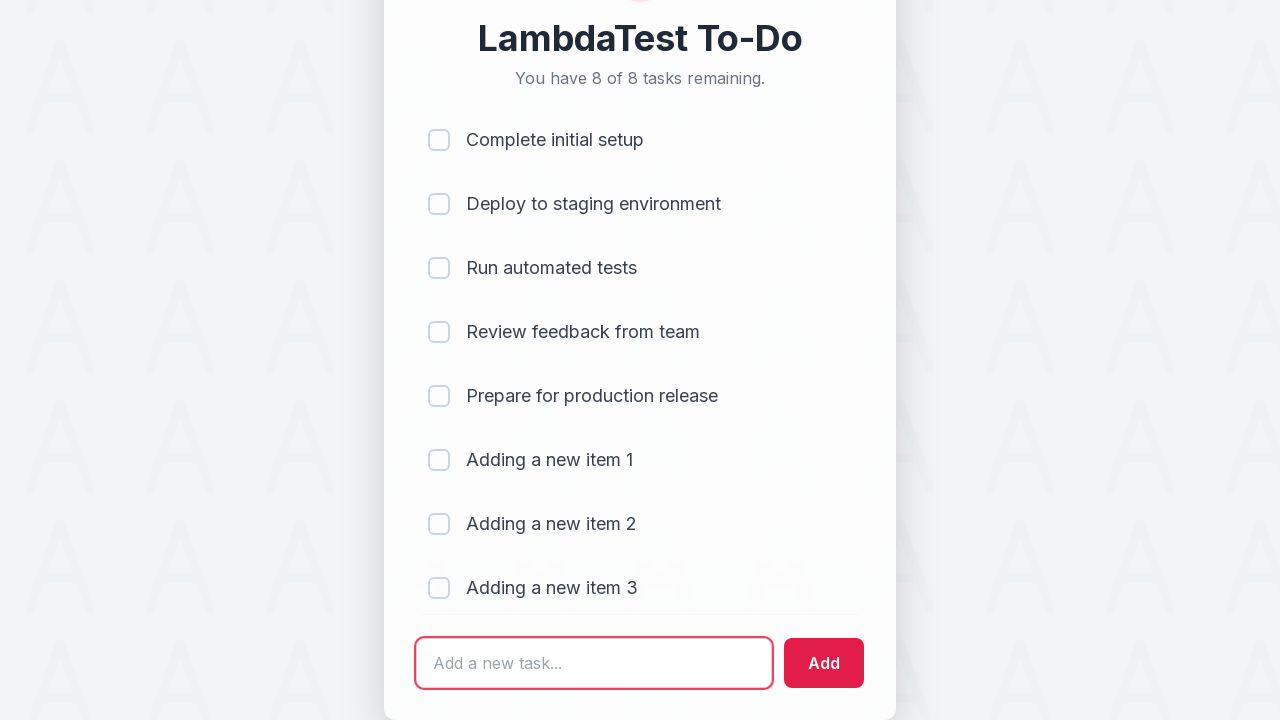

Filled input field with 'Adding a new item 4' on #sampletodotext
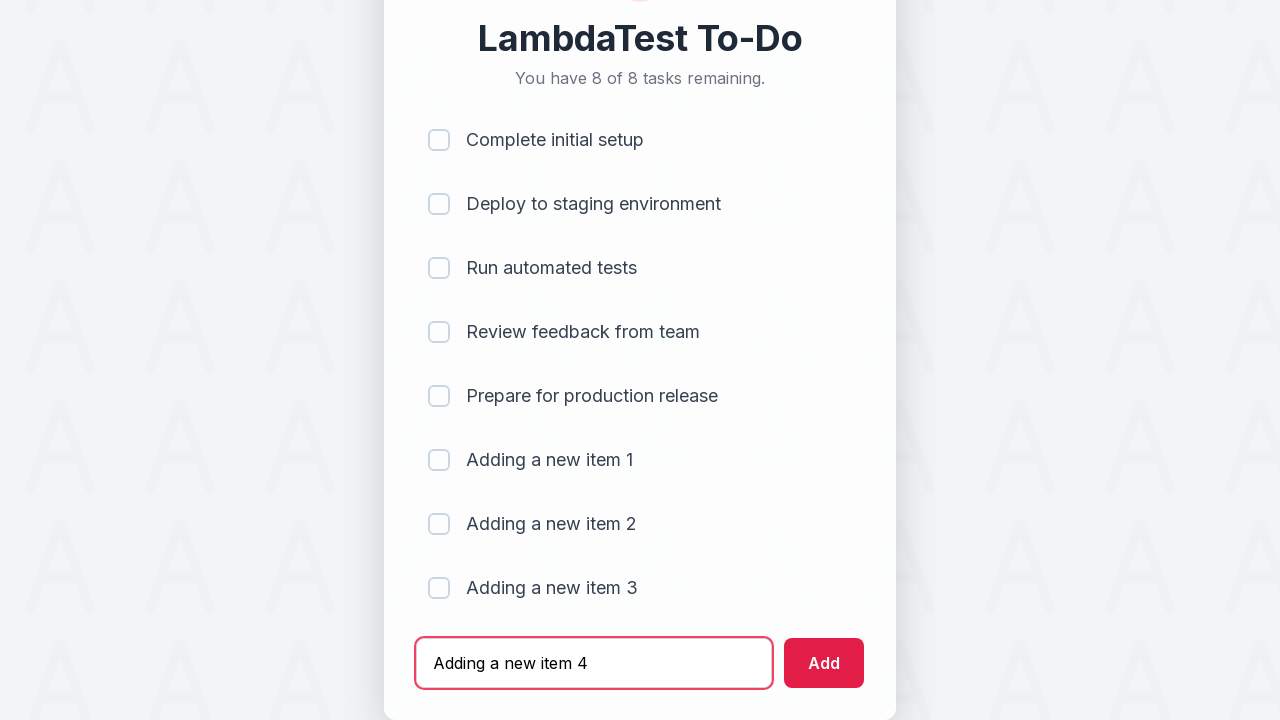

Pressed Enter to add item 4 to the list on #sampletodotext
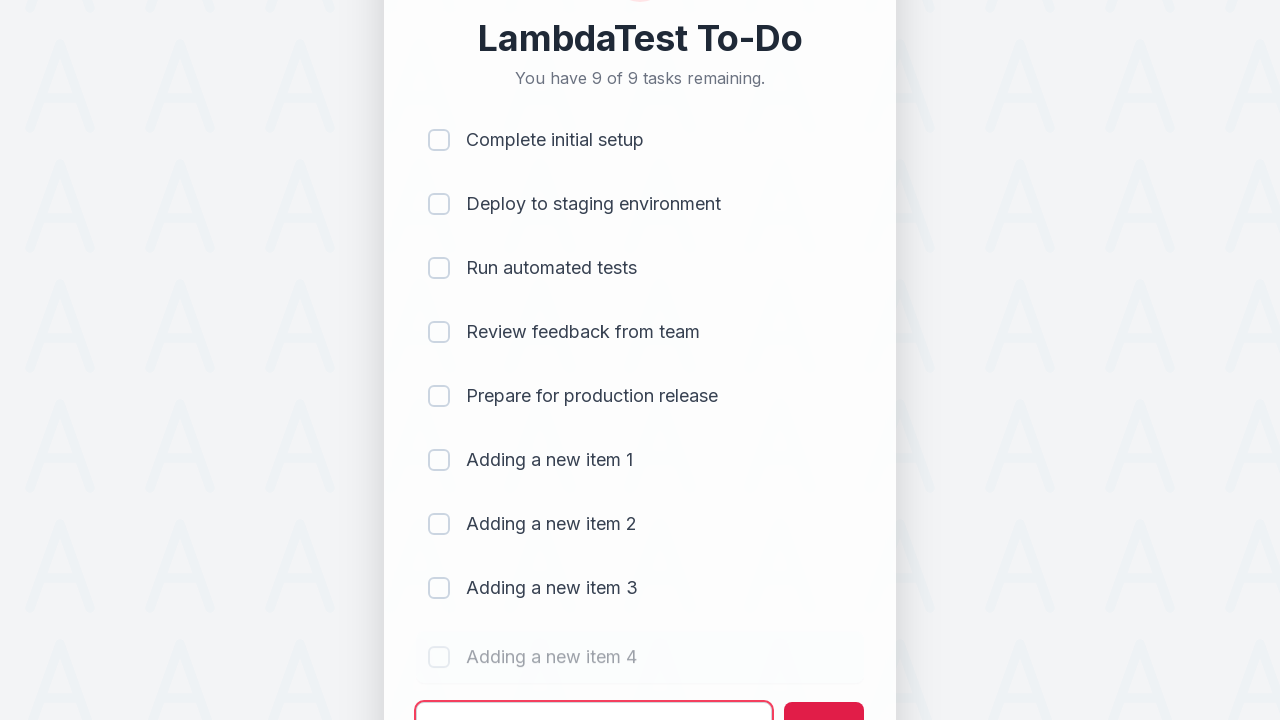

Waited 500ms for item 4 to be added
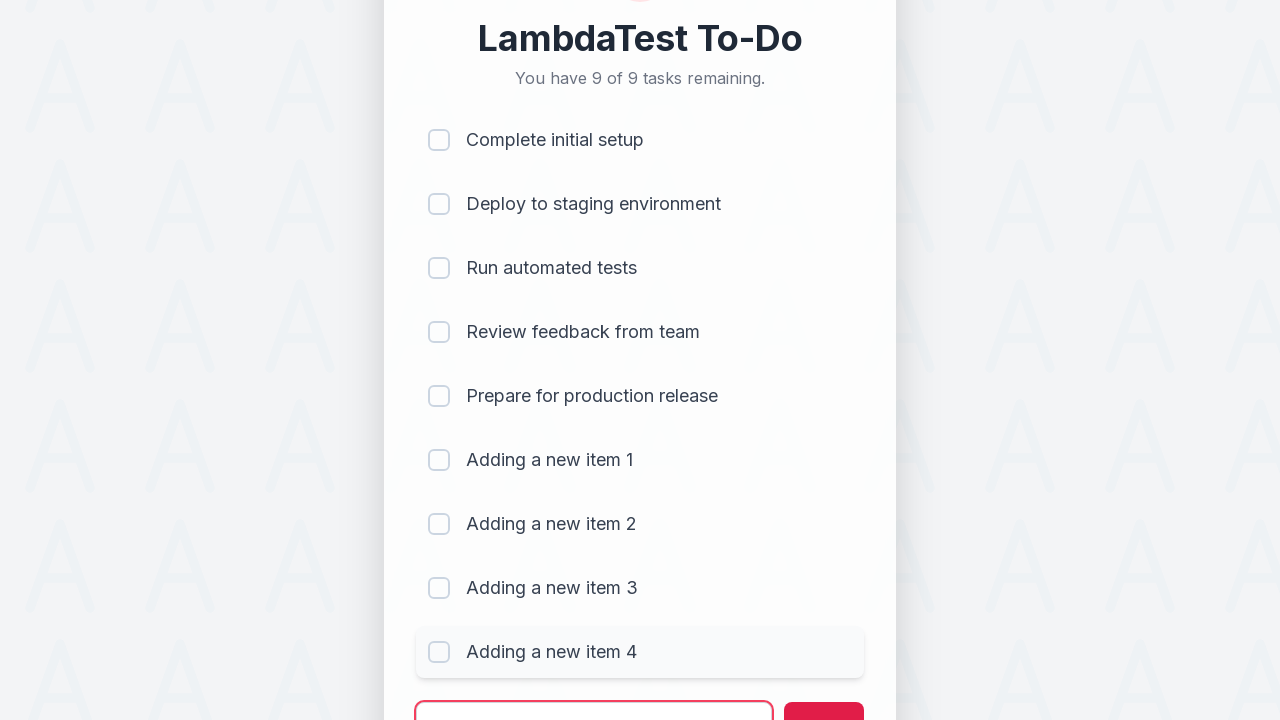

Clicked todo input field to add item 5 at (594, 695) on #sampletodotext
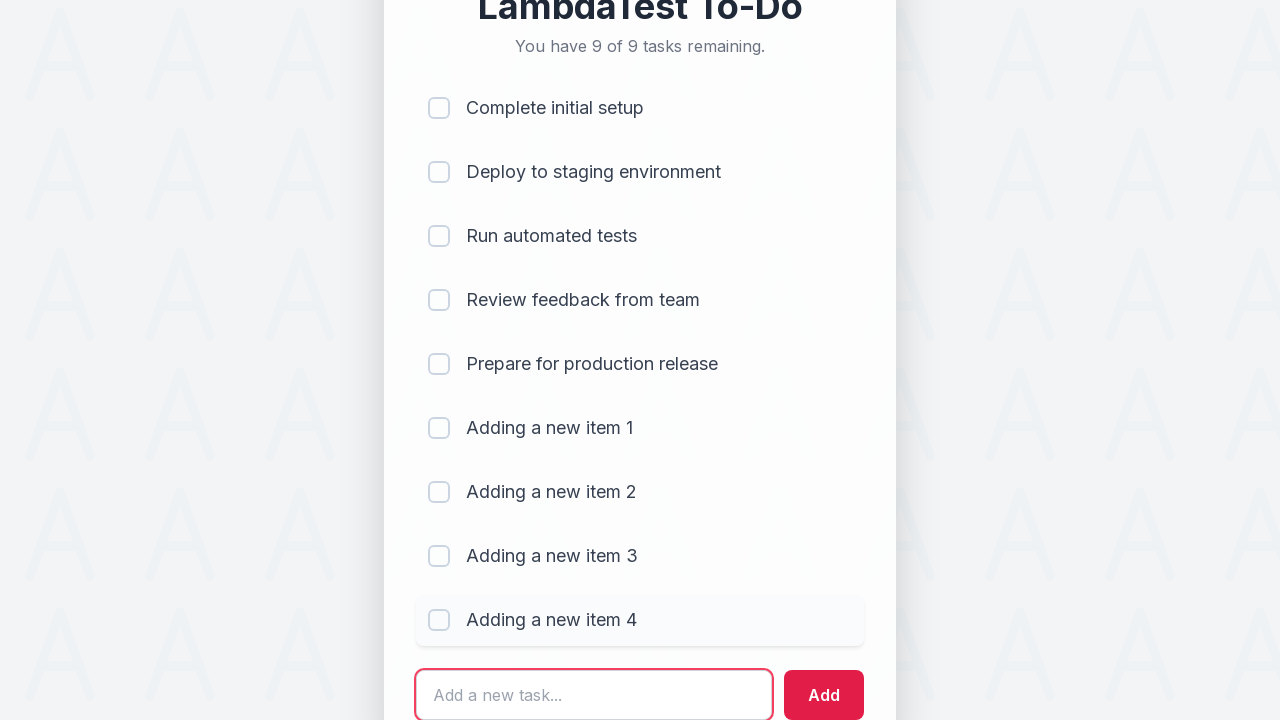

Filled input field with 'Adding a new item 5' on #sampletodotext
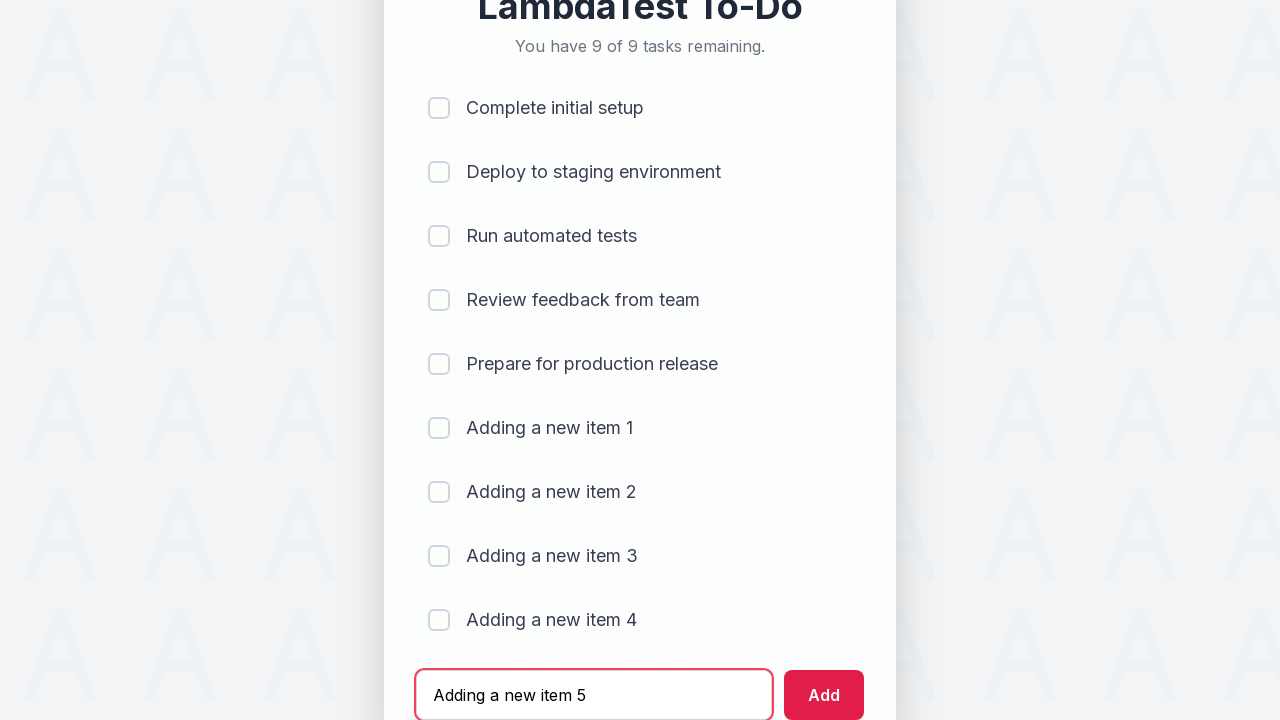

Pressed Enter to add item 5 to the list on #sampletodotext
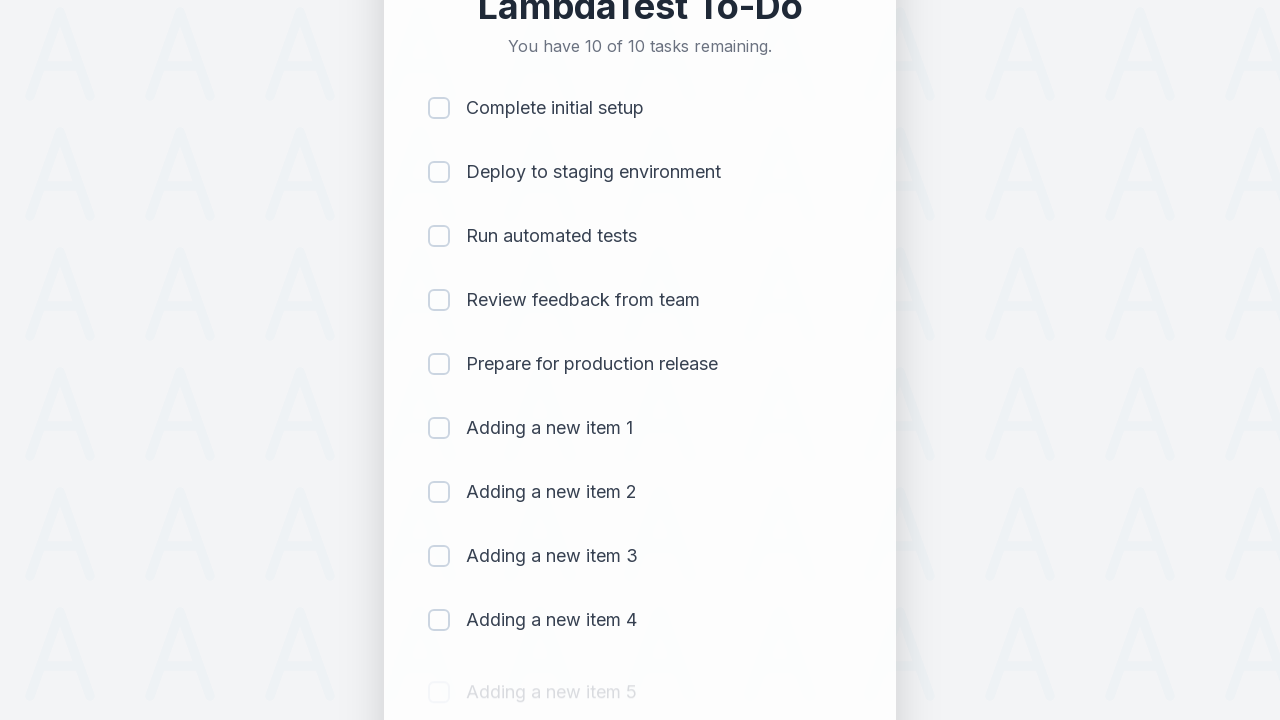

Waited 500ms for item 5 to be added
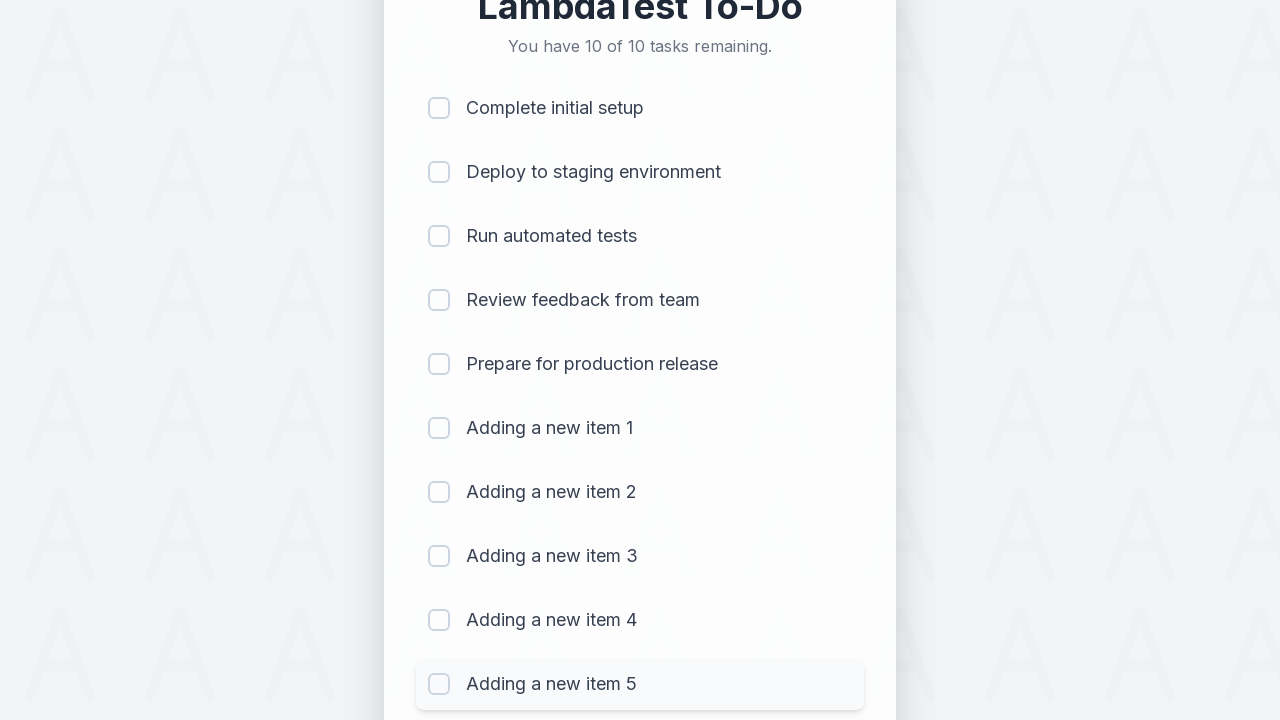

Clicked checkbox 1 to mark item as complete at (439, 108) on (//input[@type='checkbox'])[1]
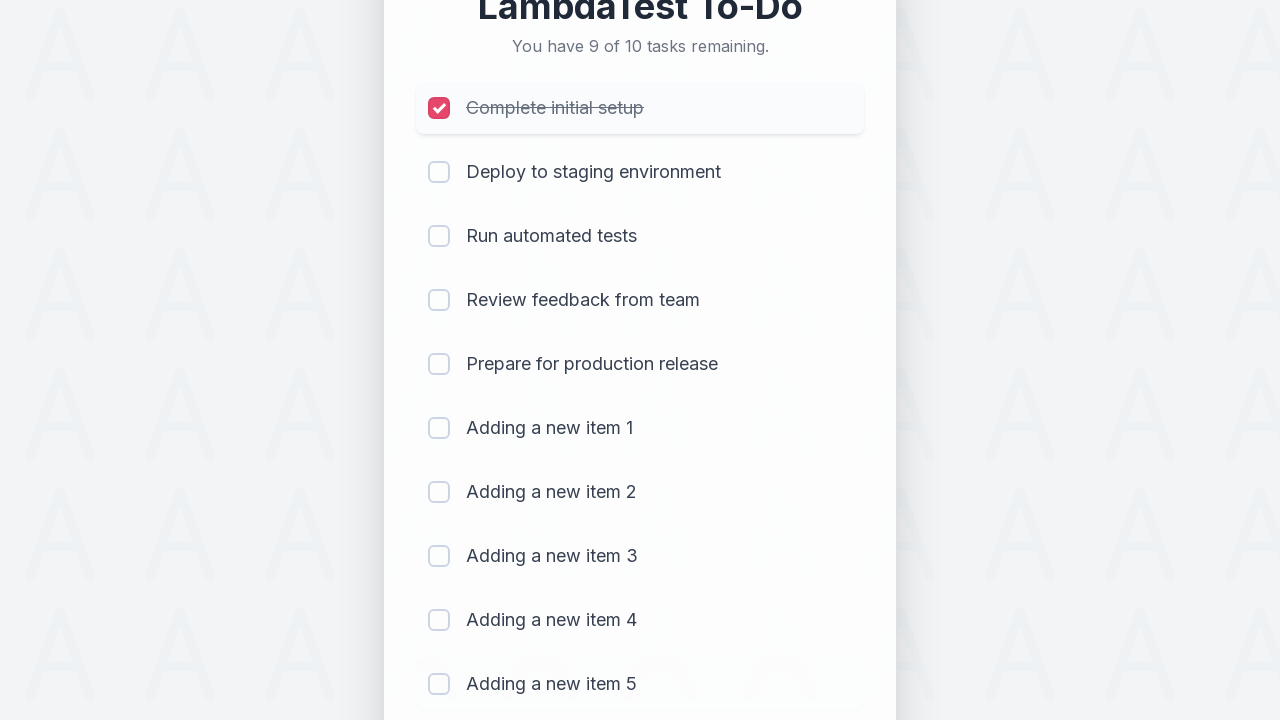

Waited 300ms after marking item 1 as complete
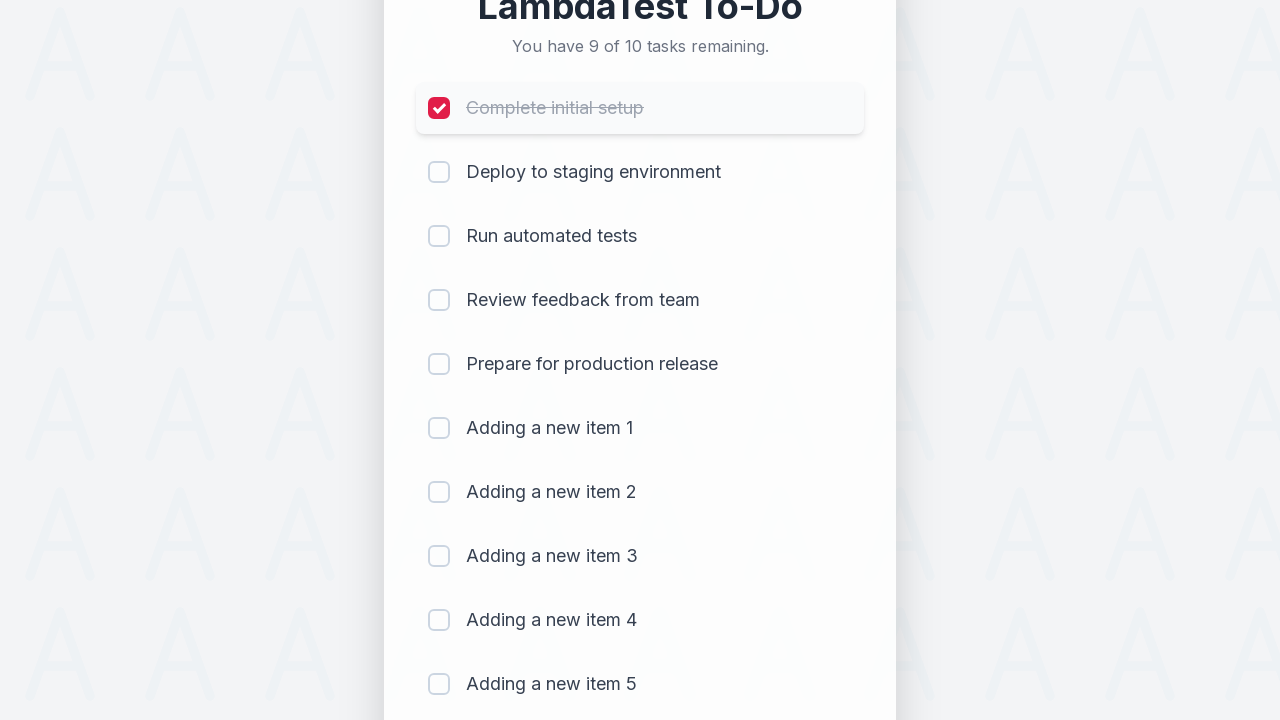

Clicked checkbox 2 to mark item as complete at (439, 172) on (//input[@type='checkbox'])[2]
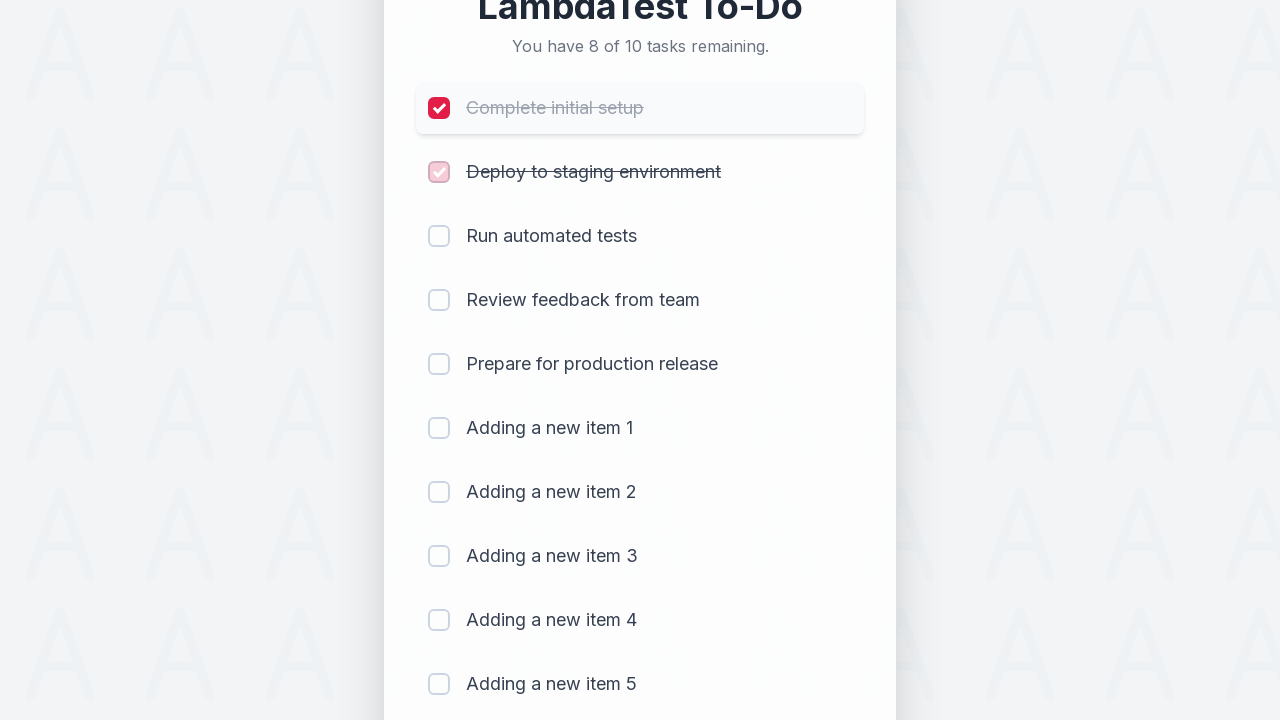

Waited 300ms after marking item 2 as complete
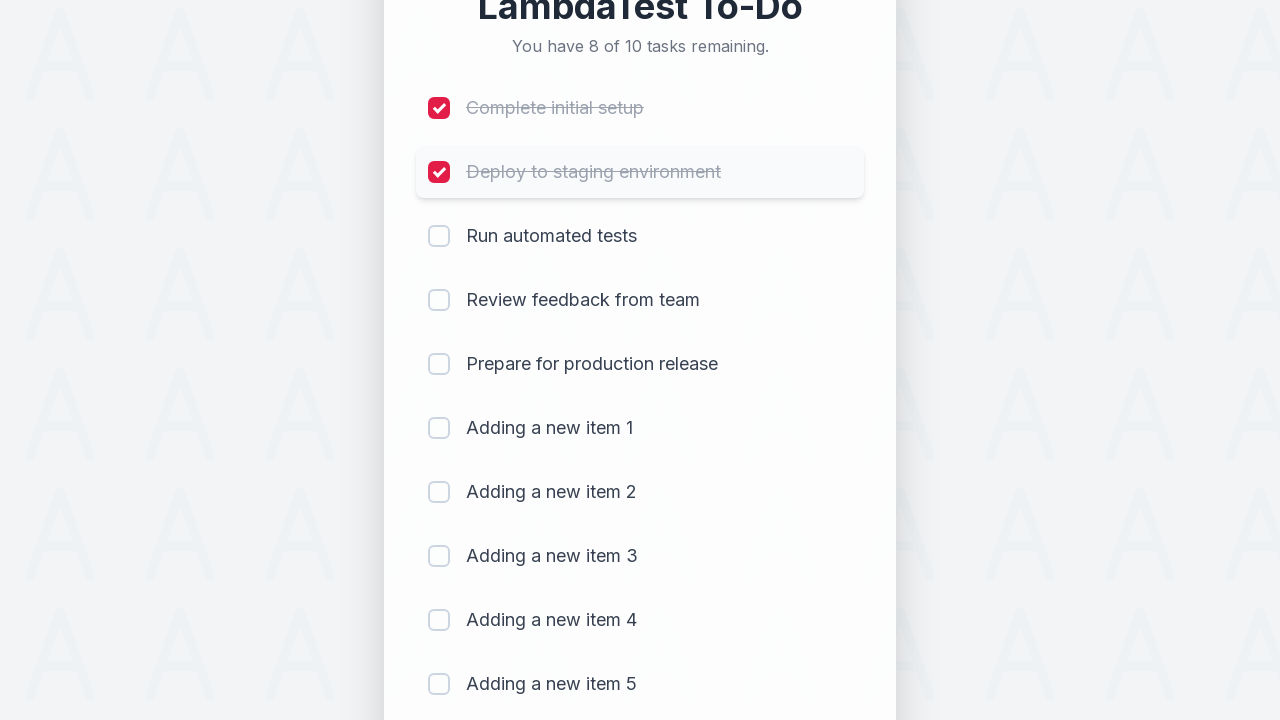

Clicked checkbox 3 to mark item as complete at (439, 236) on (//input[@type='checkbox'])[3]
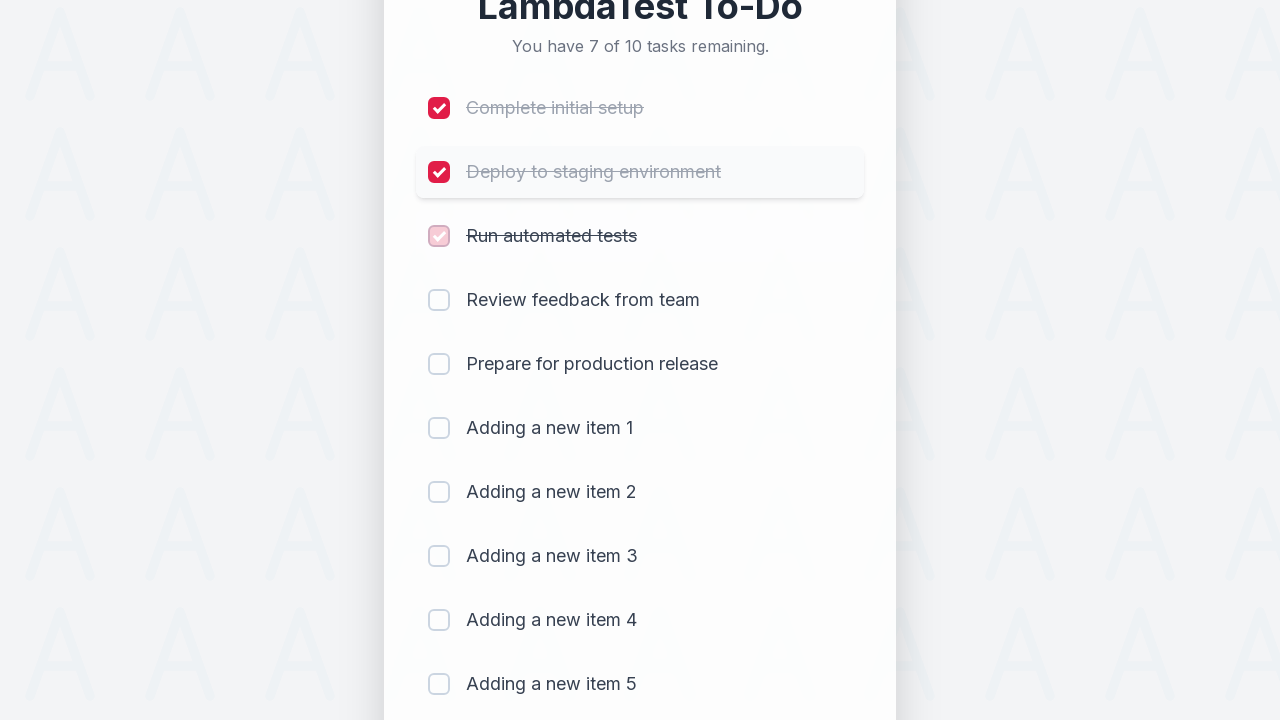

Waited 300ms after marking item 3 as complete
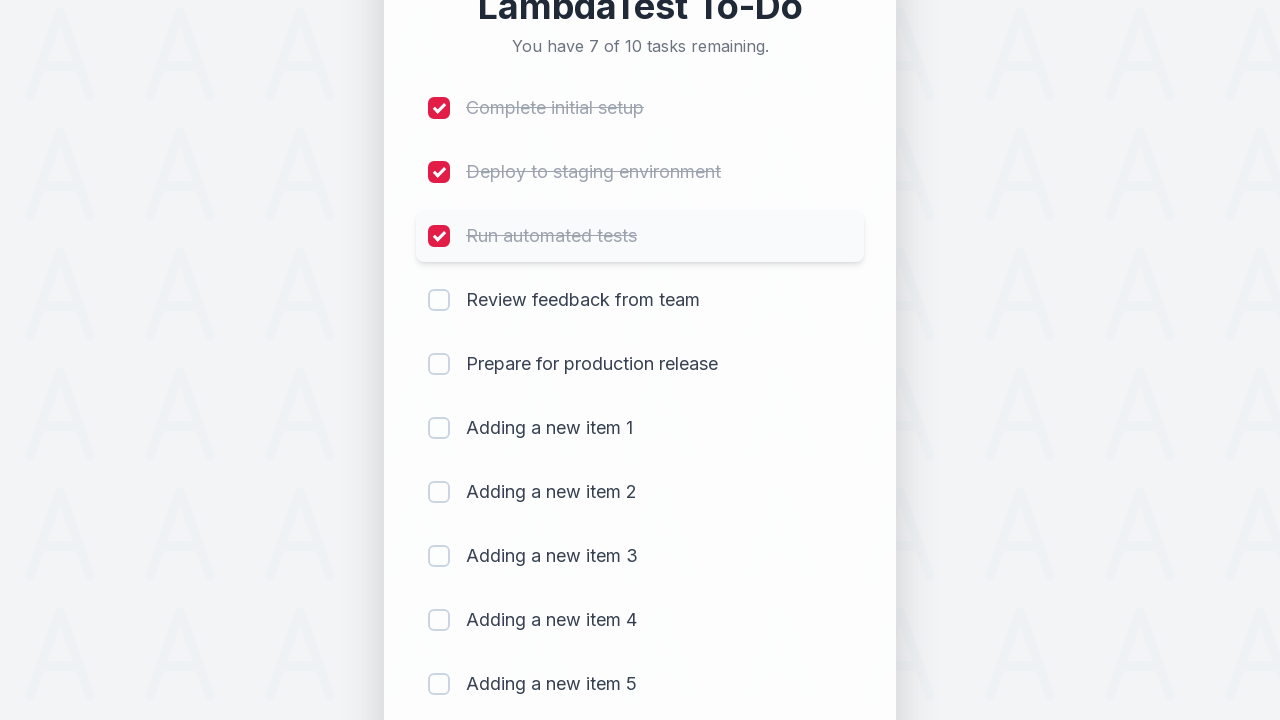

Clicked checkbox 4 to mark item as complete at (439, 300) on (//input[@type='checkbox'])[4]
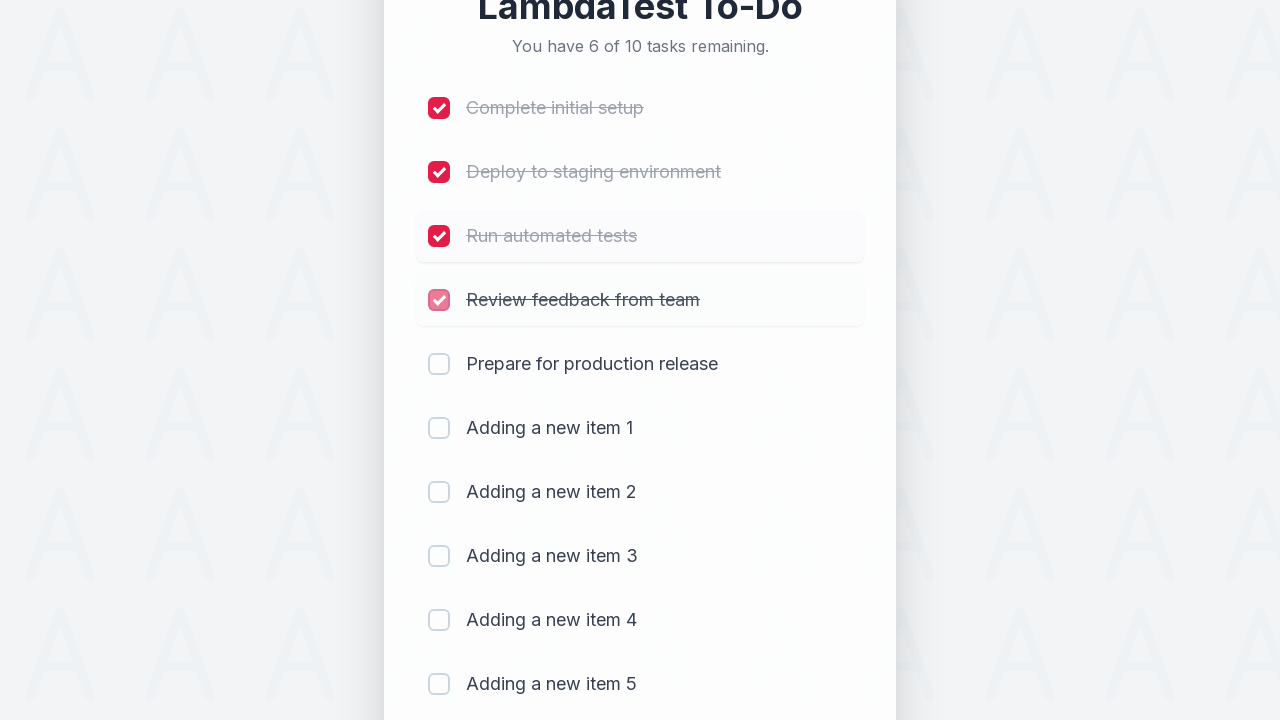

Waited 300ms after marking item 4 as complete
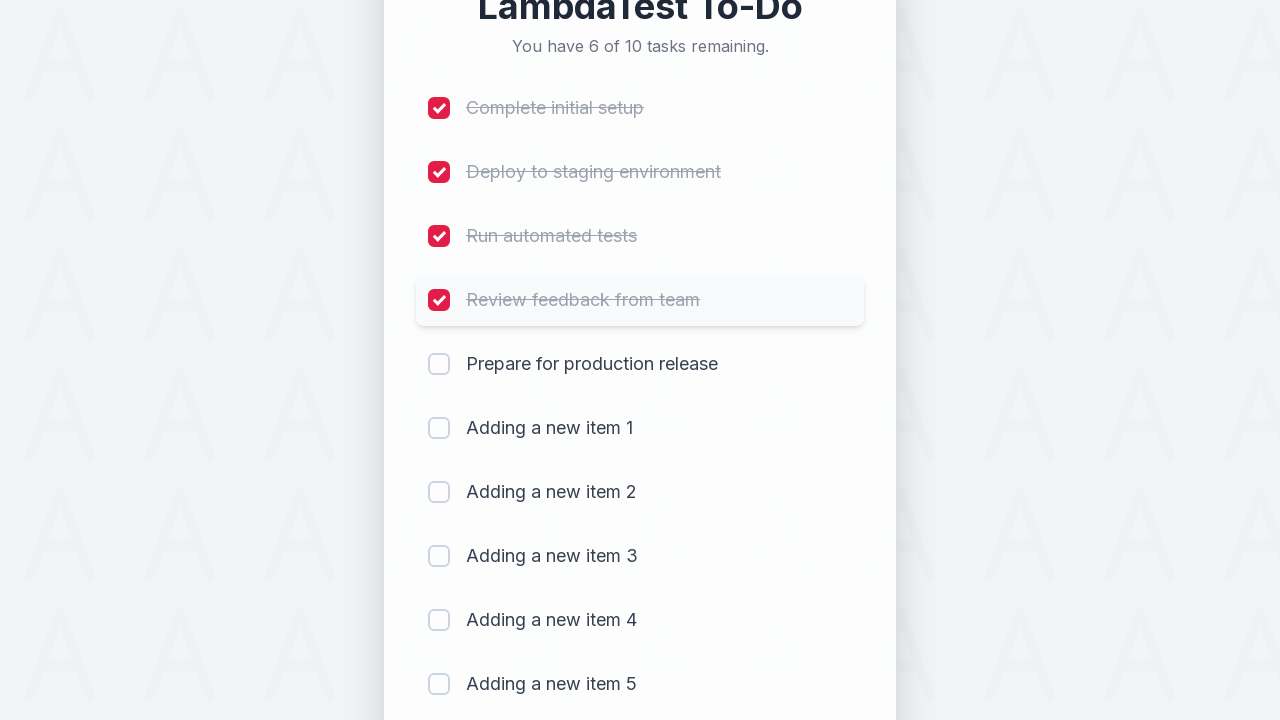

Clicked checkbox 5 to mark item as complete at (439, 364) on (//input[@type='checkbox'])[5]
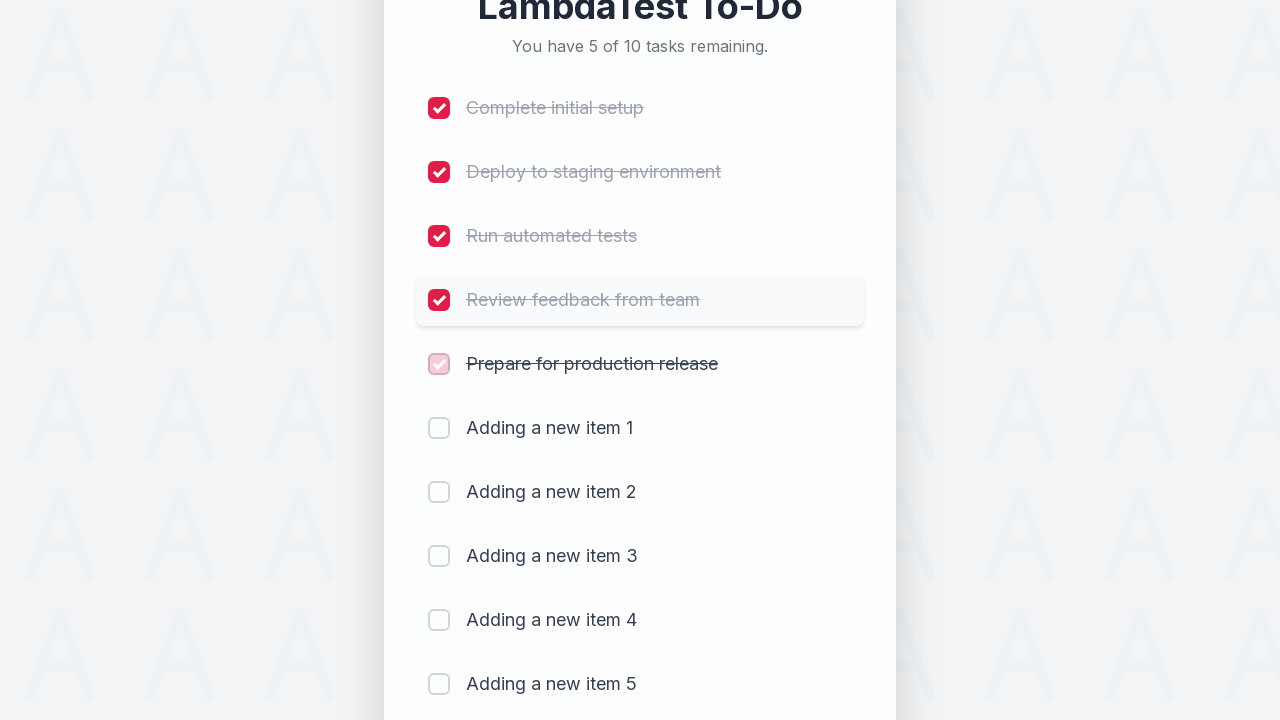

Waited 300ms after marking item 5 as complete
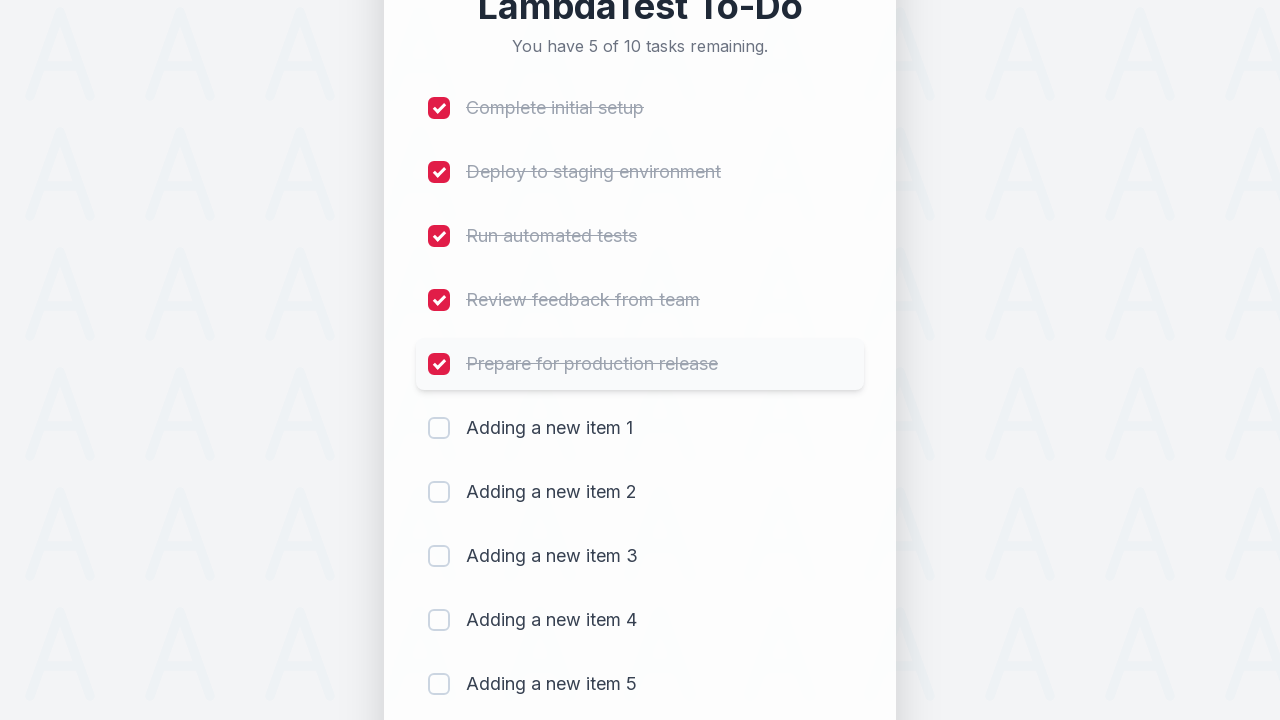

Clicked checkbox 6 to mark item as complete at (439, 428) on (//input[@type='checkbox'])[6]
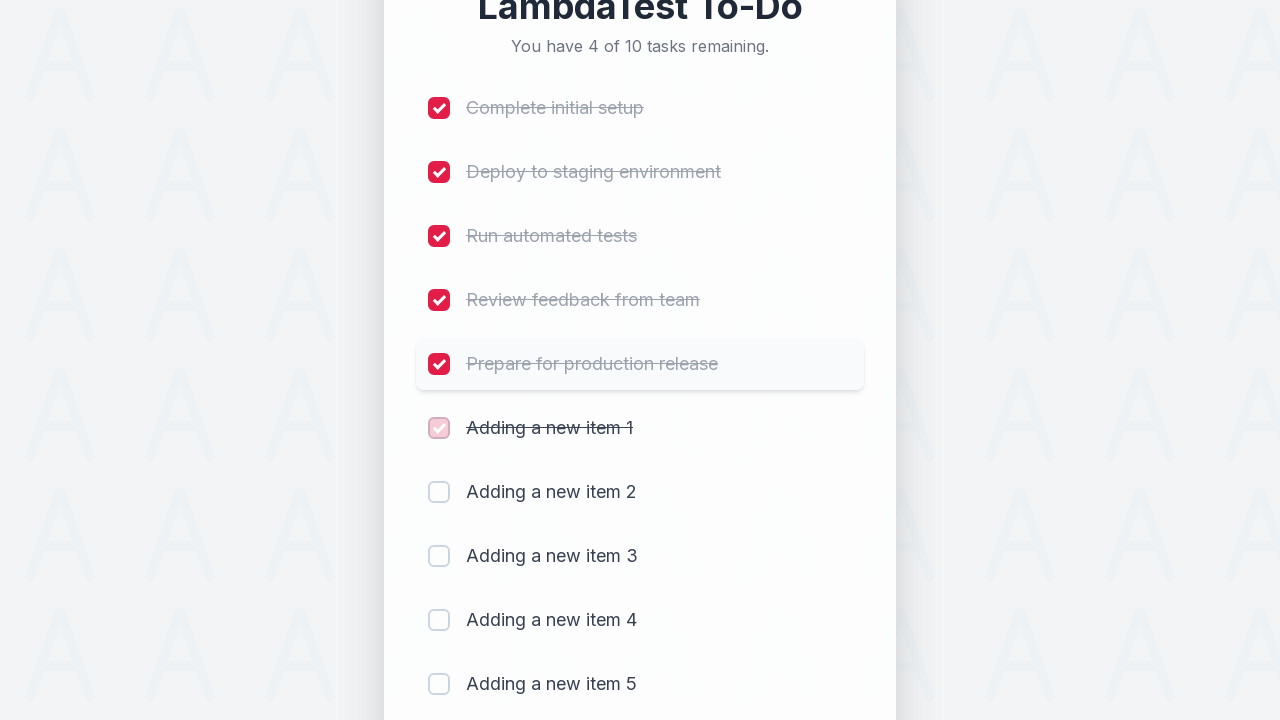

Waited 300ms after marking item 6 as complete
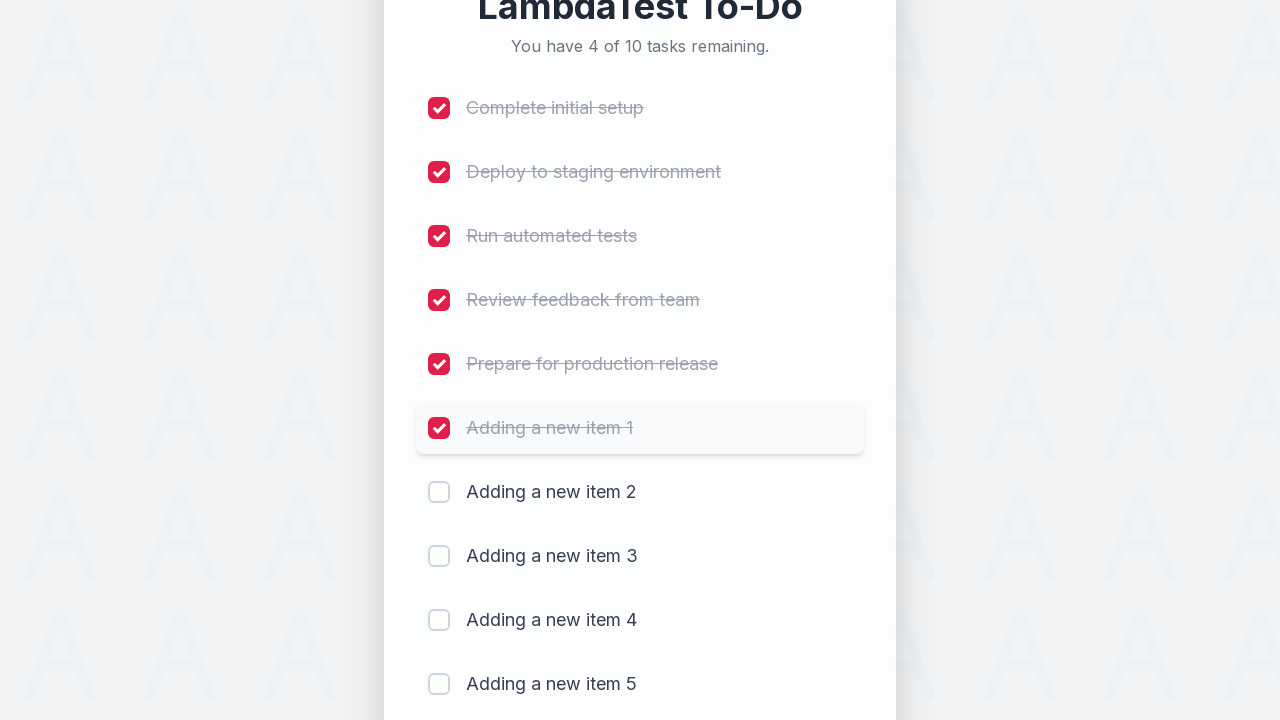

Clicked checkbox 7 to mark item as complete at (439, 492) on (//input[@type='checkbox'])[7]
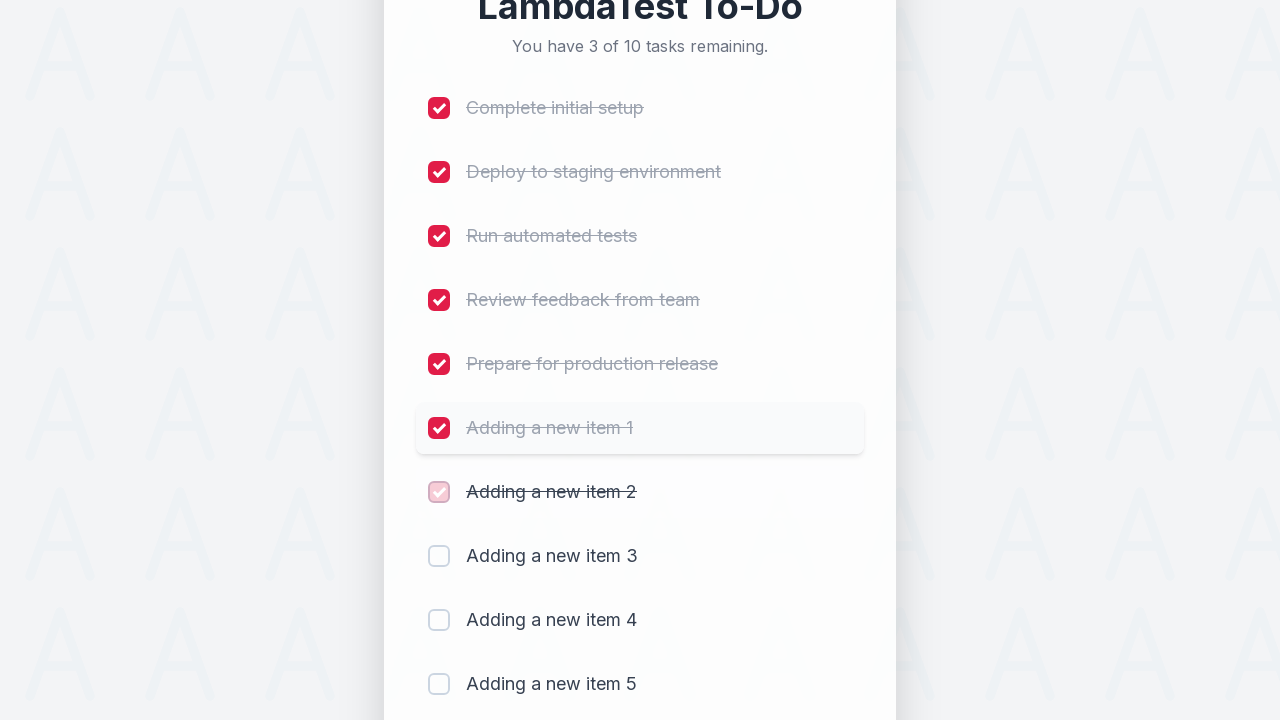

Waited 300ms after marking item 7 as complete
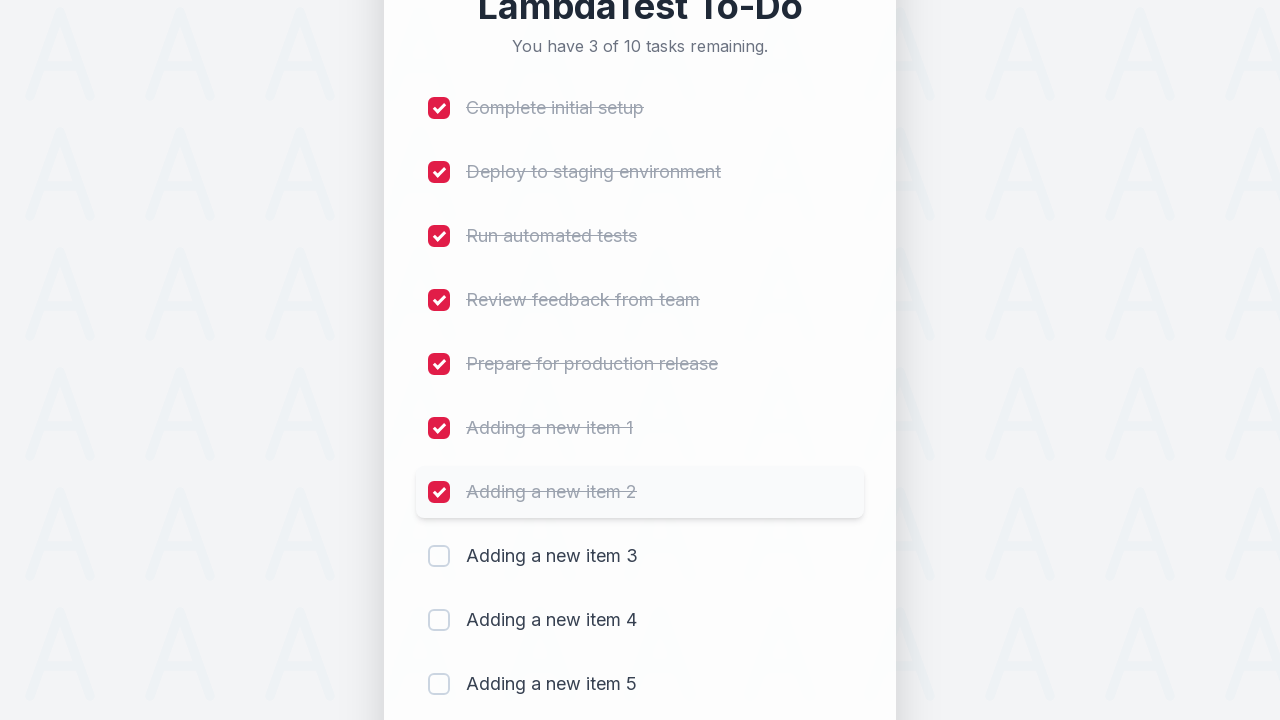

Clicked checkbox 8 to mark item as complete at (439, 556) on (//input[@type='checkbox'])[8]
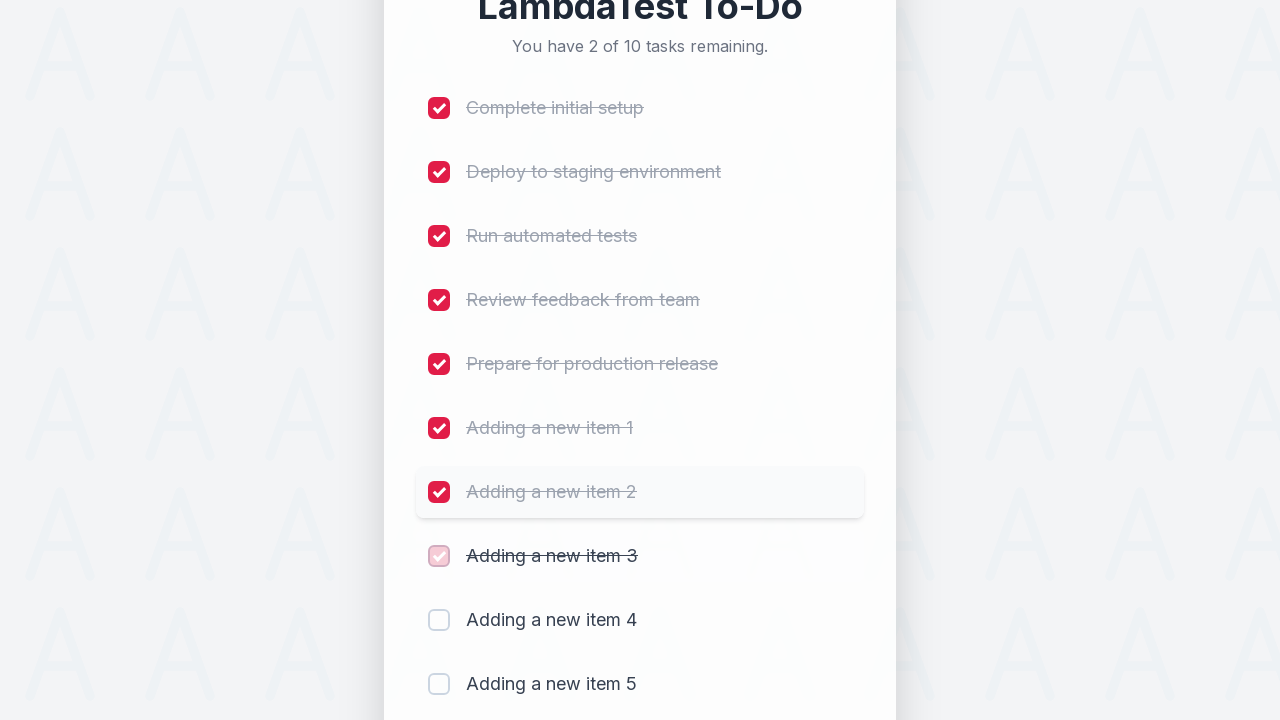

Waited 300ms after marking item 8 as complete
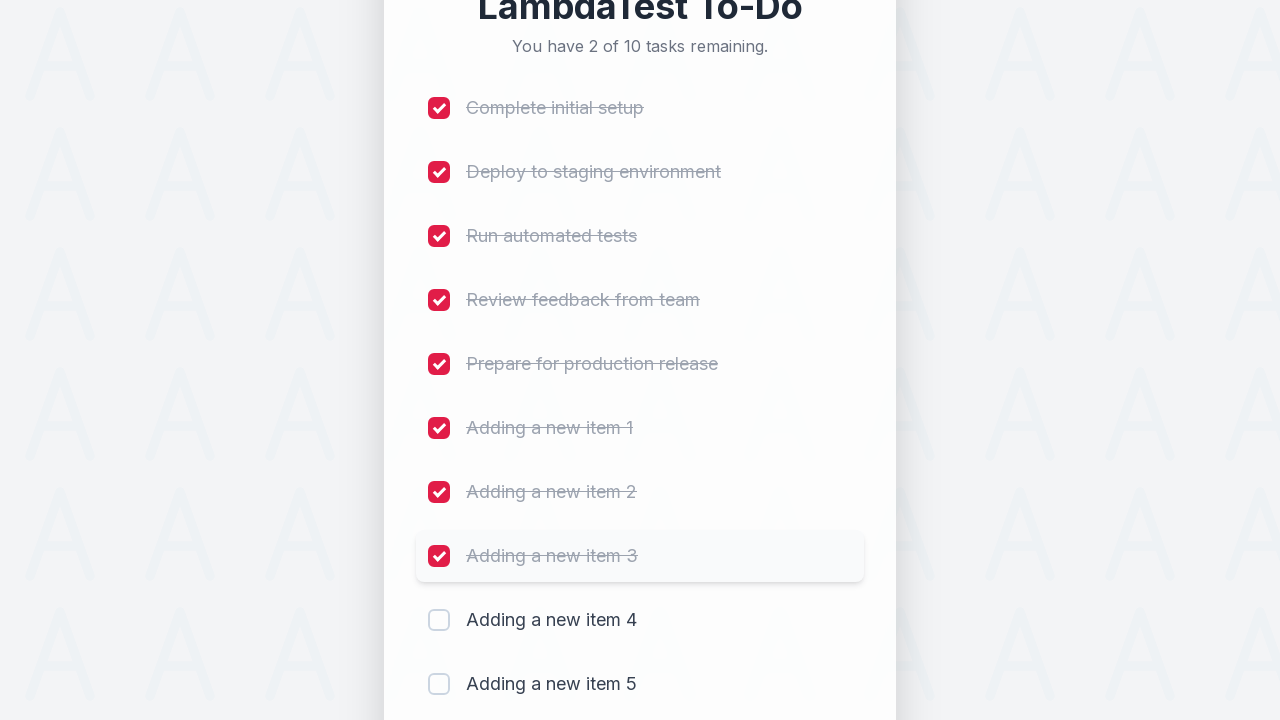

Clicked checkbox 9 to mark item as complete at (439, 620) on (//input[@type='checkbox'])[9]
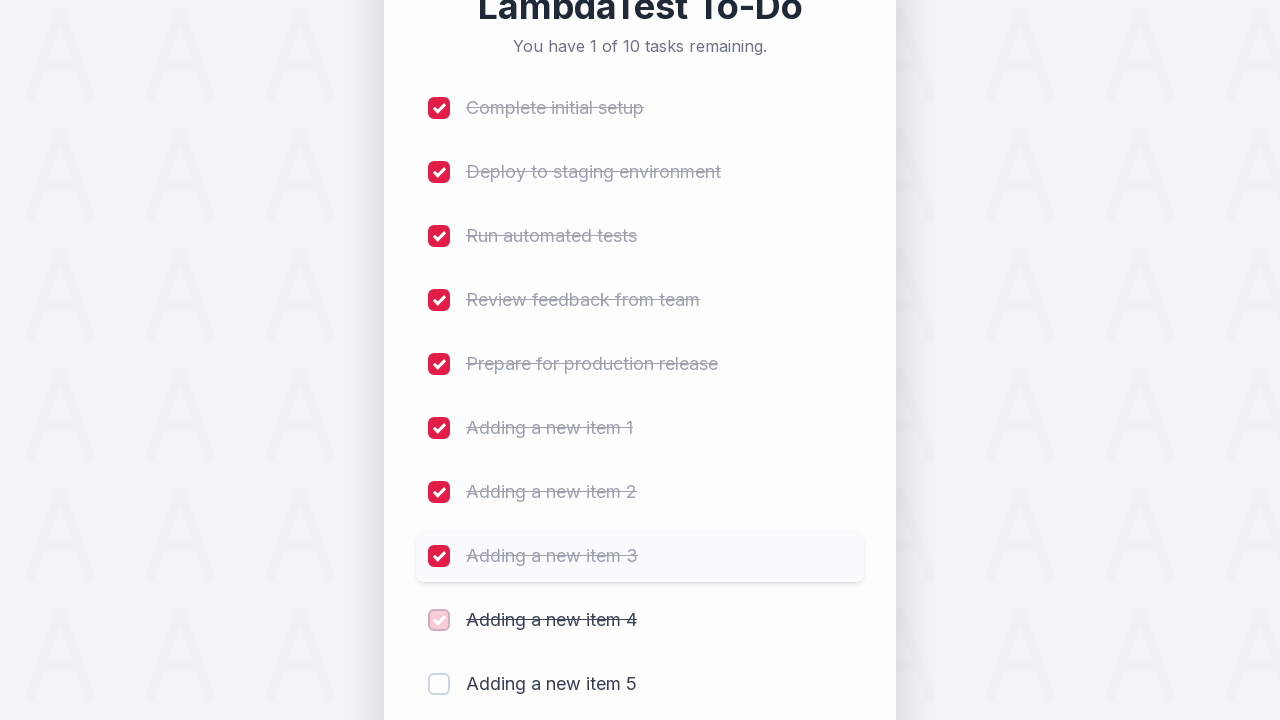

Waited 300ms after marking item 9 as complete
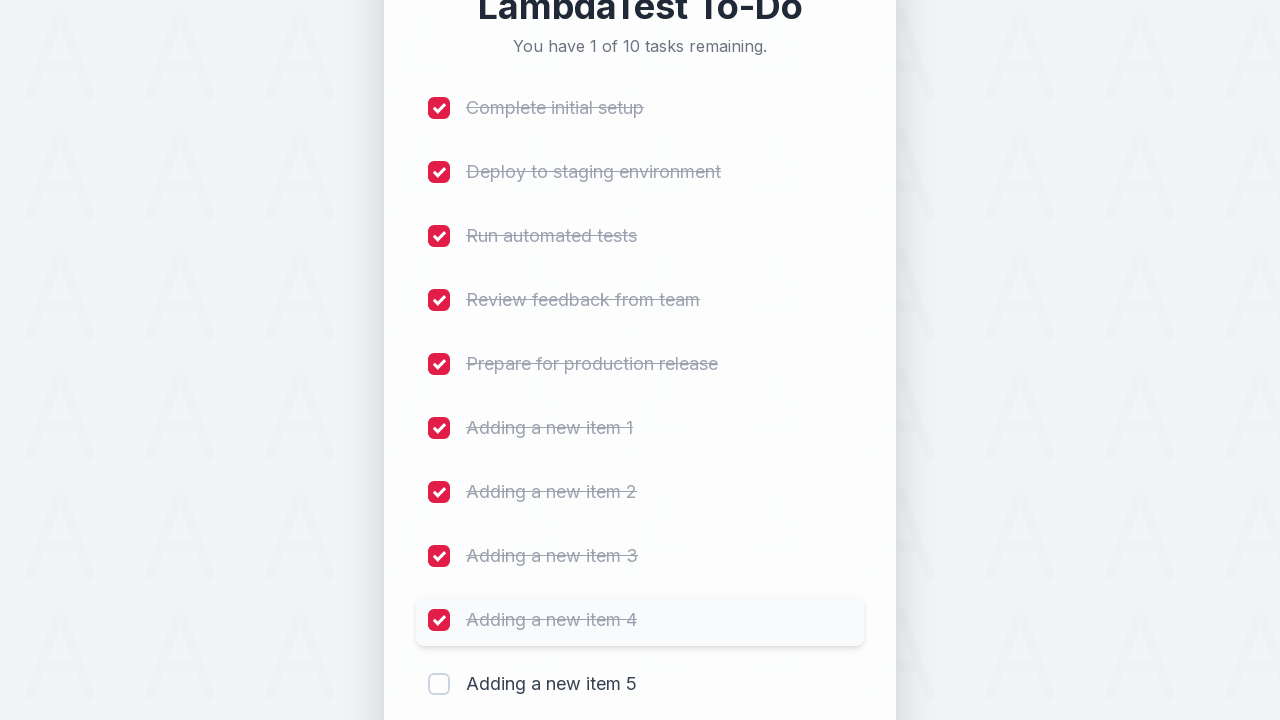

Clicked checkbox 10 to mark item as complete at (439, 684) on (//input[@type='checkbox'])[10]
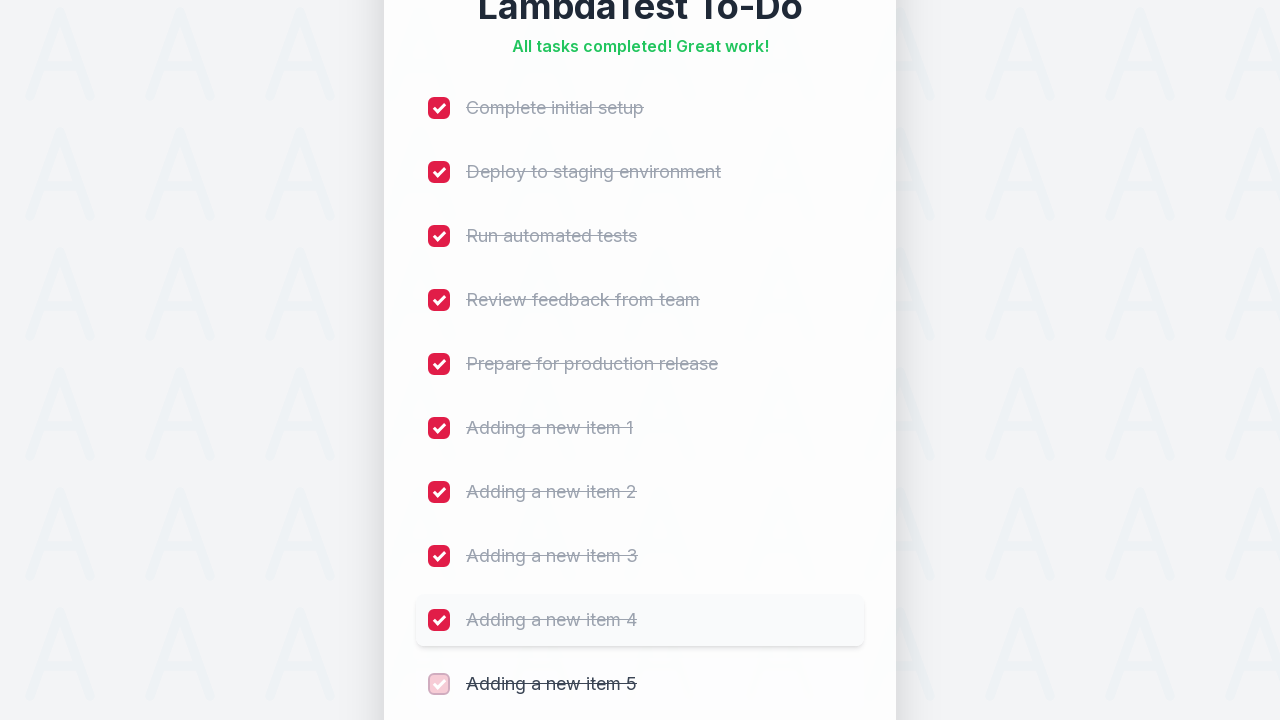

Waited 300ms after marking item 10 as complete
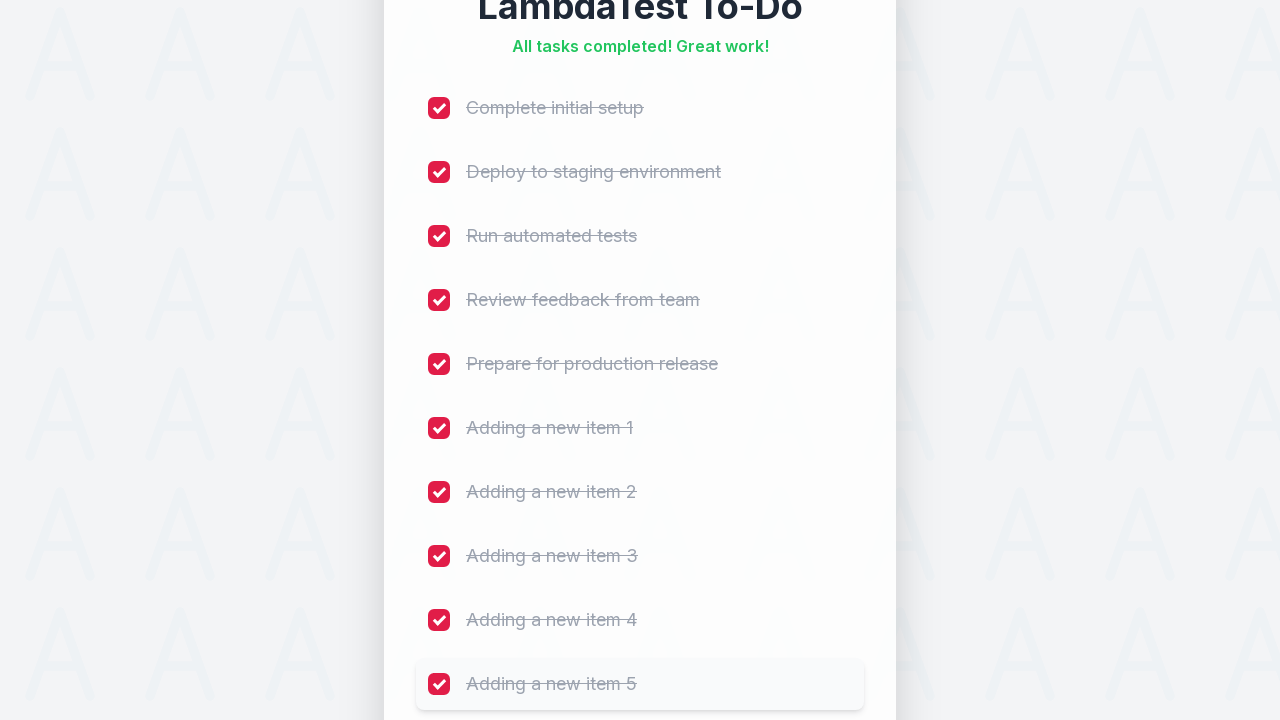

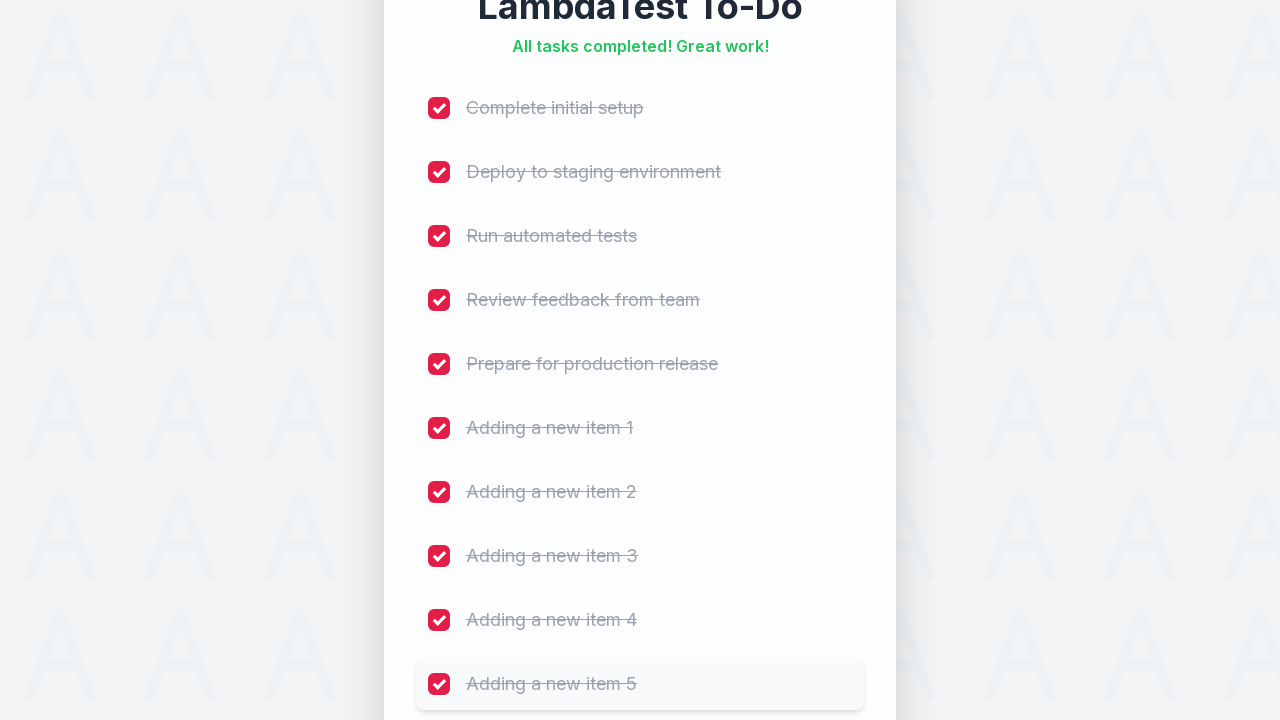